Tests the navigation menu functionality on bimface.com by clicking on "功能介绍" (Feature Introduction), then expanding each menu section and clicking through all submenu items to verify menu interaction works correctly.

Starting URL: https://bimface.com/

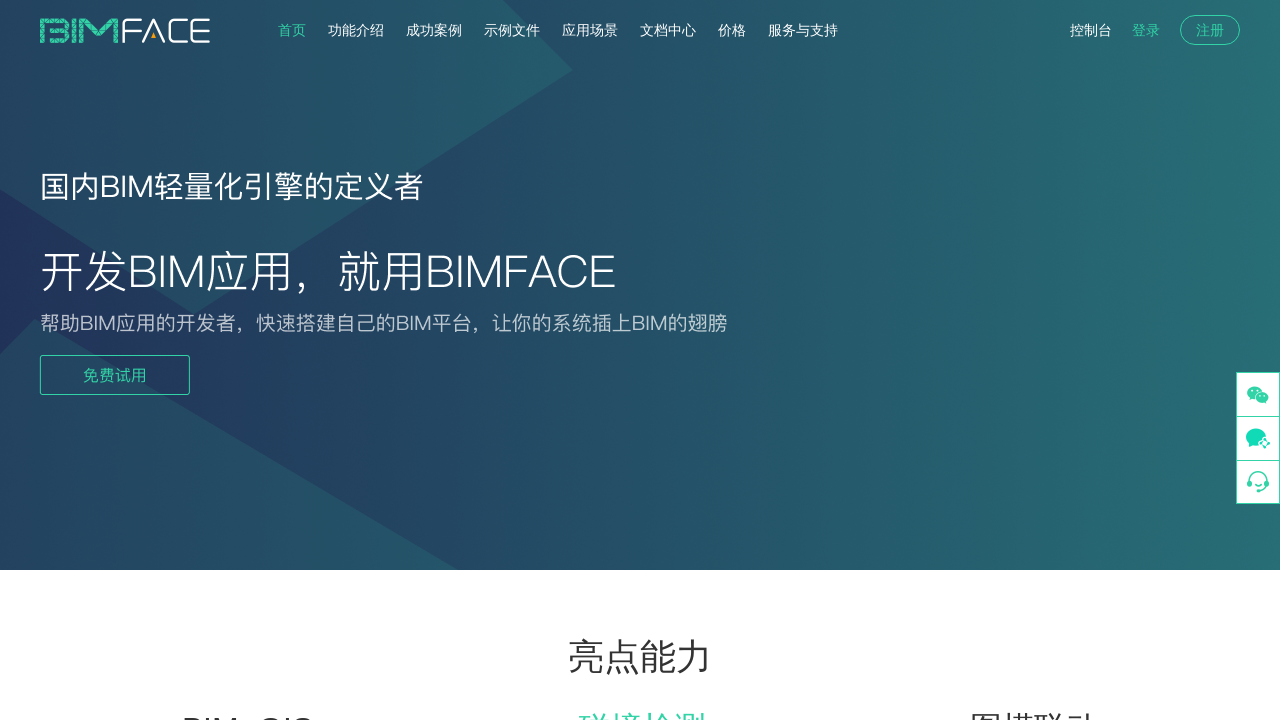

Waited for page to load with networkidle state
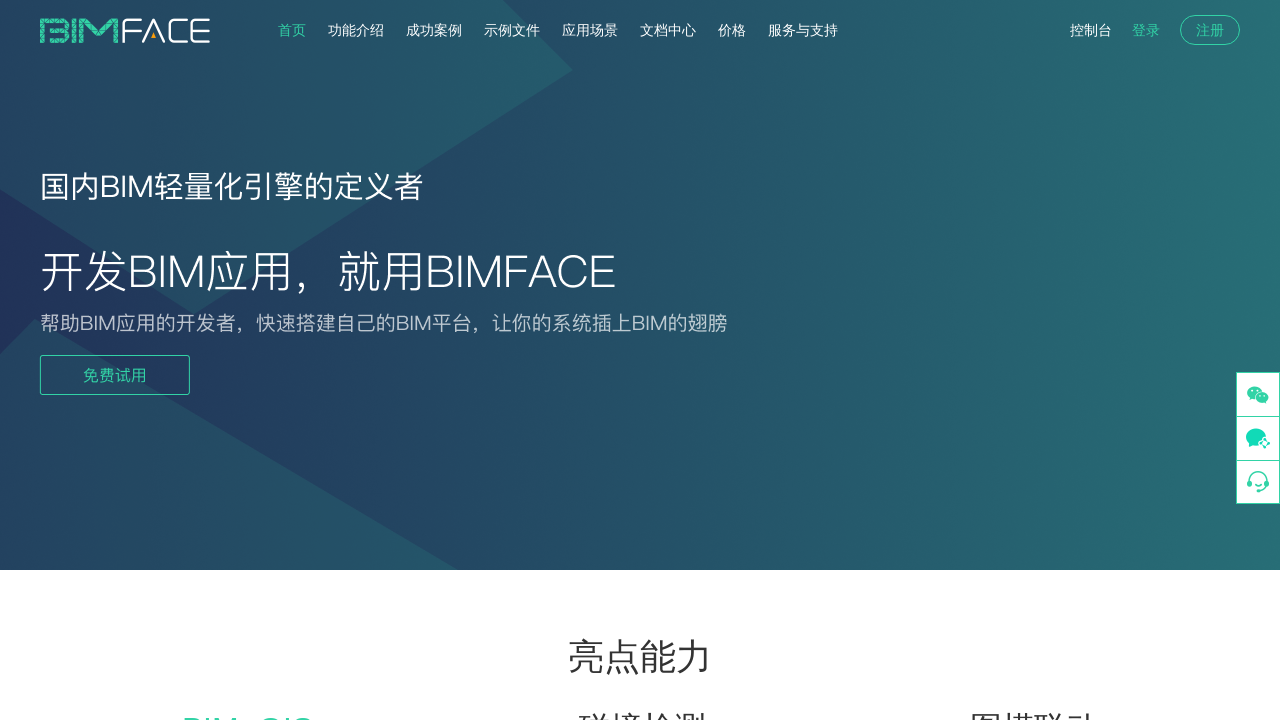

Clicked on '功能介绍' (Feature Introduction) link at (356, 30) on text=功能介绍
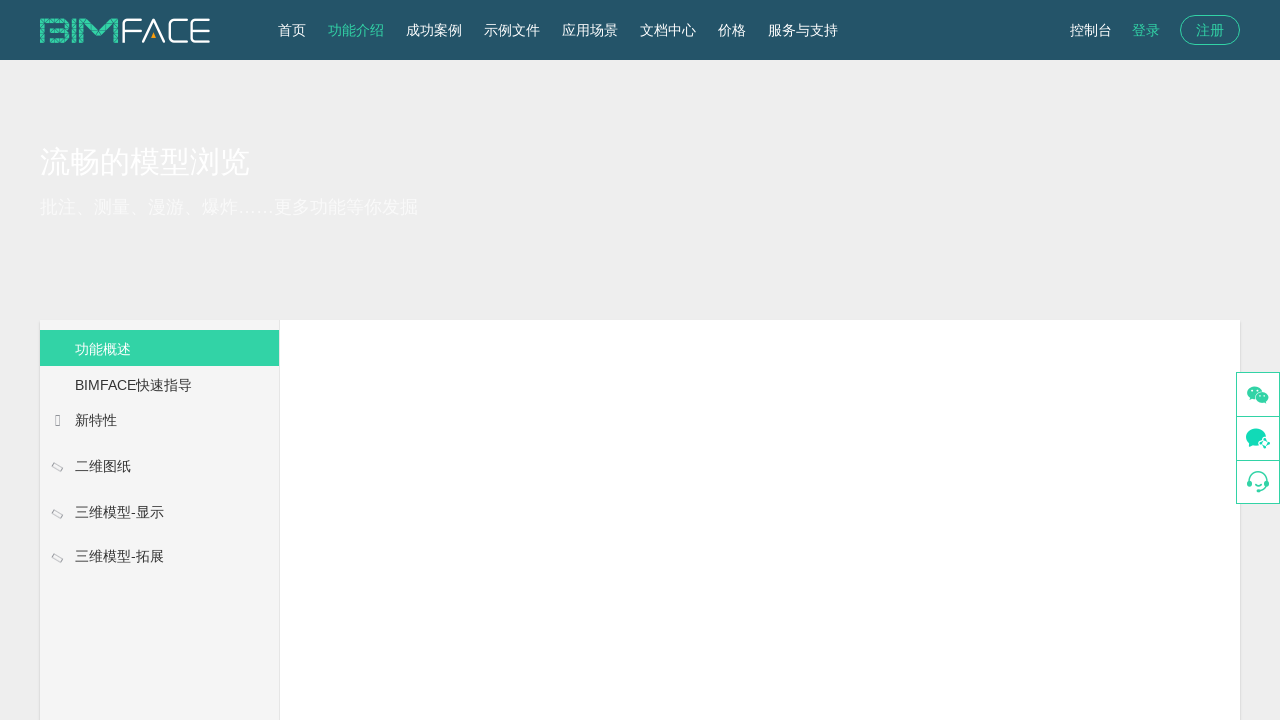

Waited 3 seconds for navigation and content to load
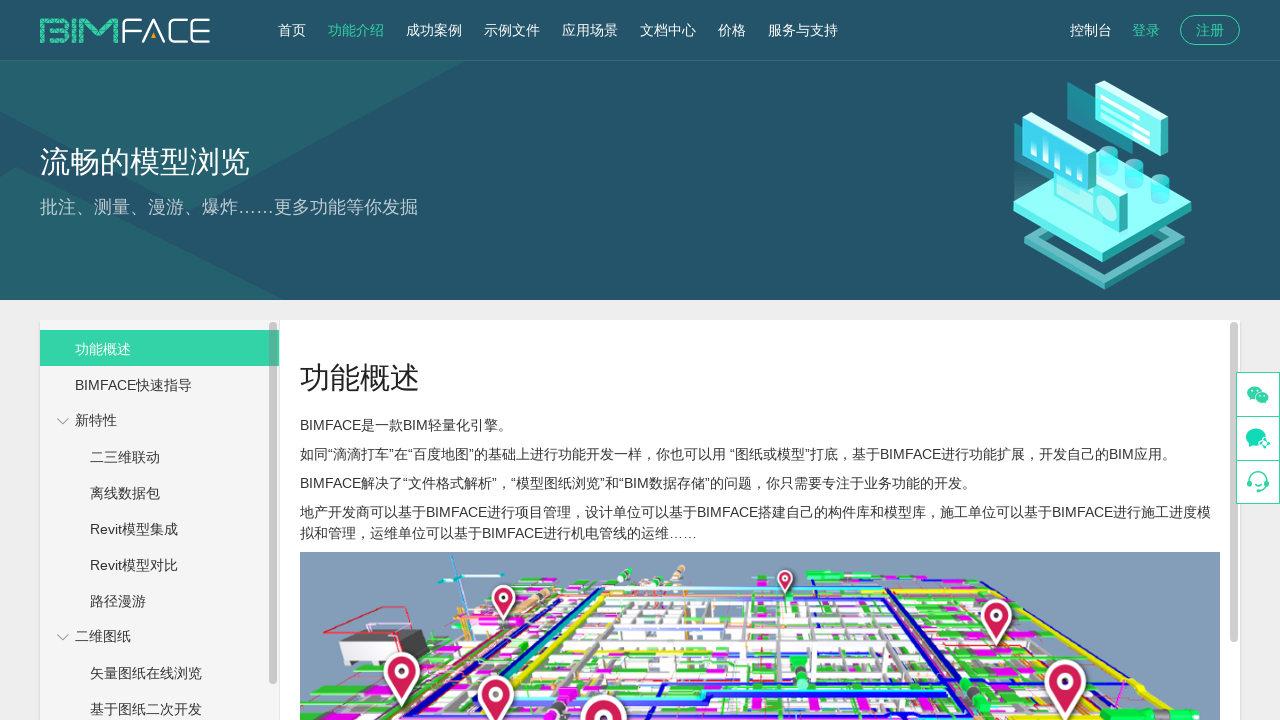

Located 4 expandable menu buttons
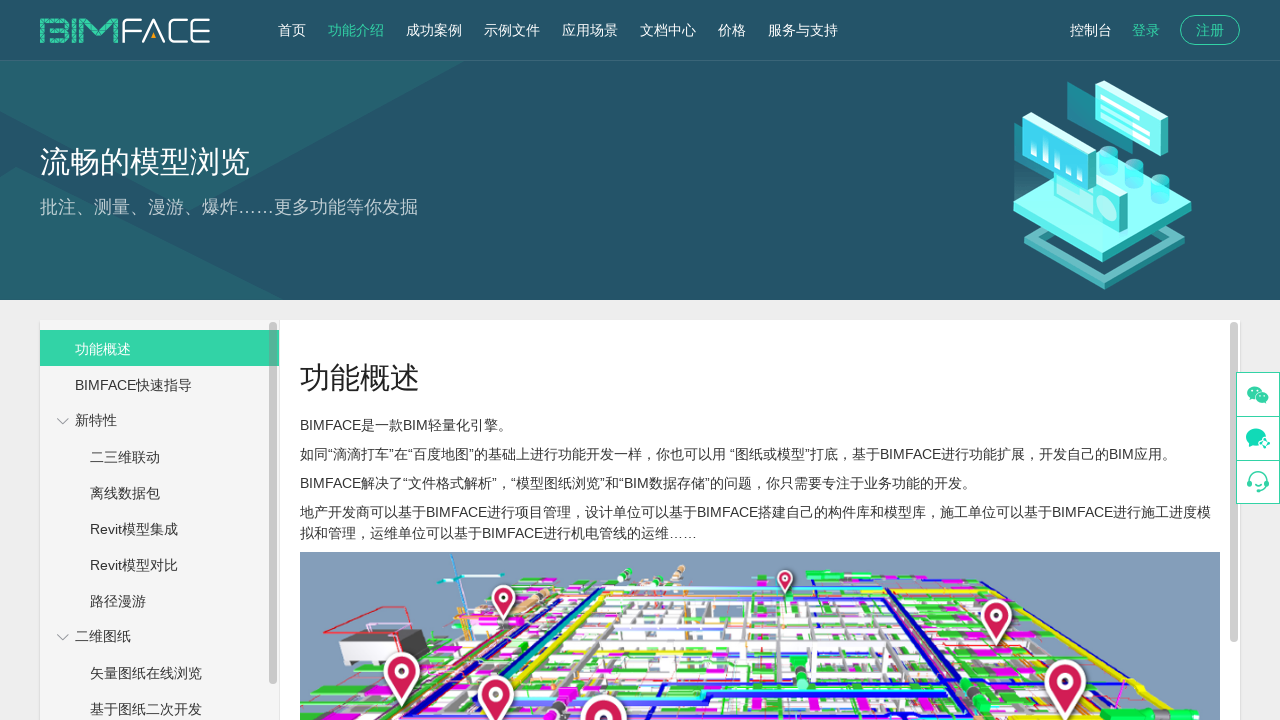

Located all inline menu containers
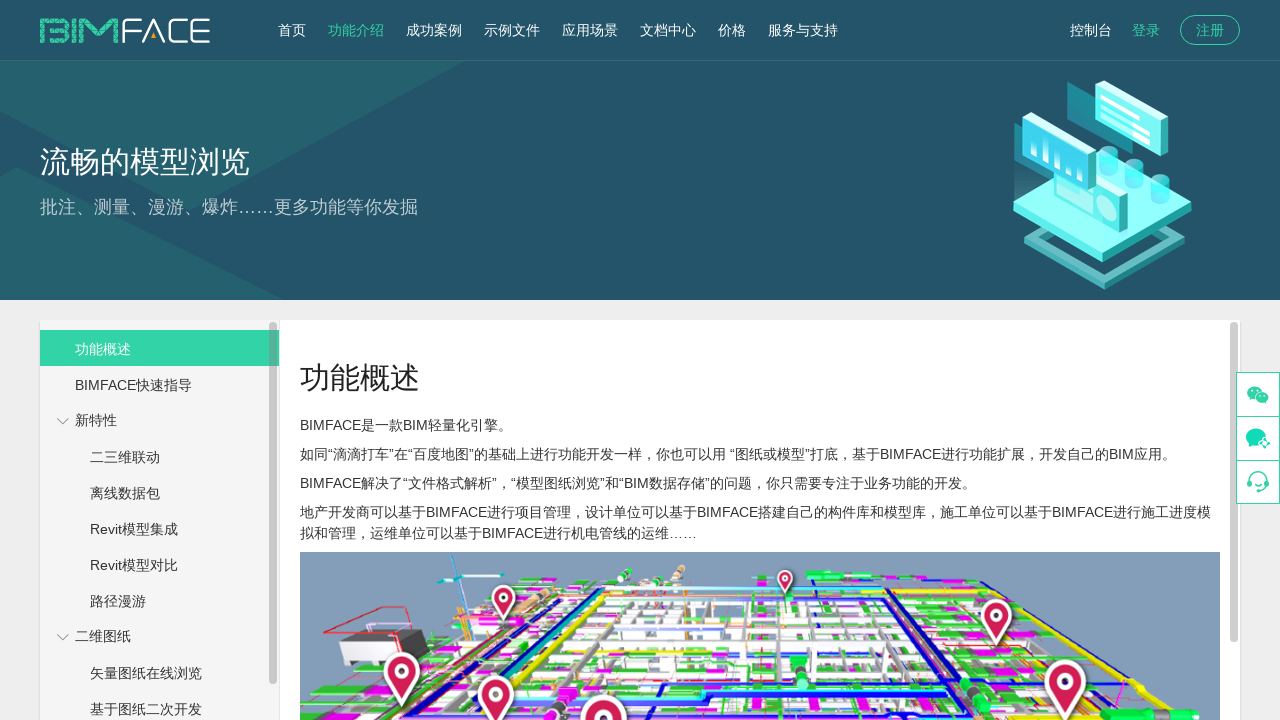

Clicked to expand menu section 1 at (63, 421) on i.el-submenu__icon-arrow.el-icon-arrow-down >> nth=0
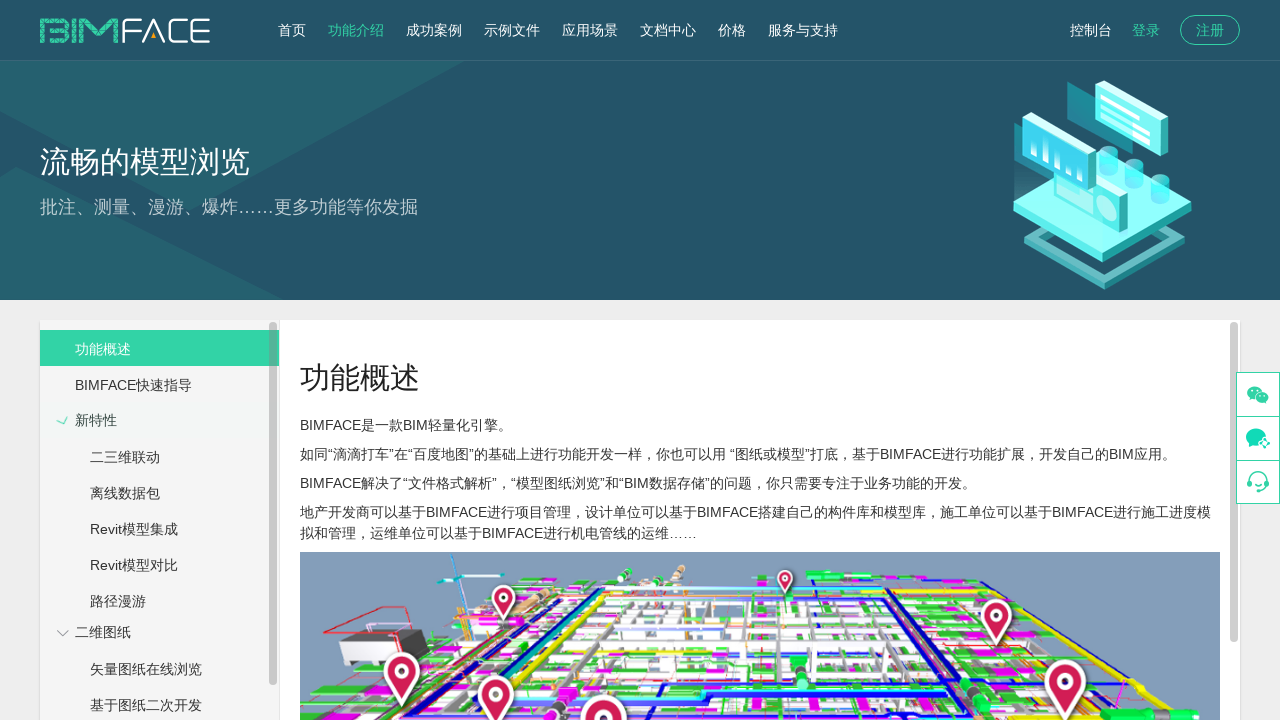

Waited 2 seconds for menu section 1 to expand
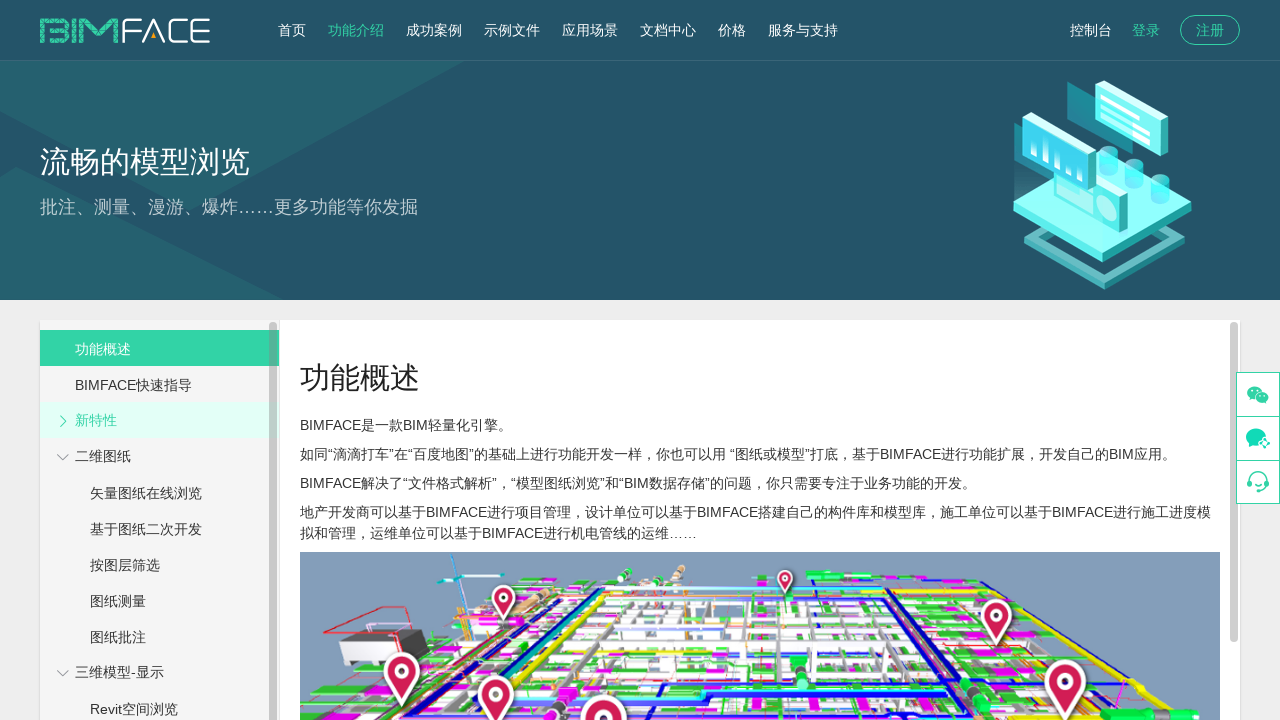

Clicked again to toggle menu section 1 at (63, 421) on i.el-submenu__icon-arrow.el-icon-arrow-down >> nth=0
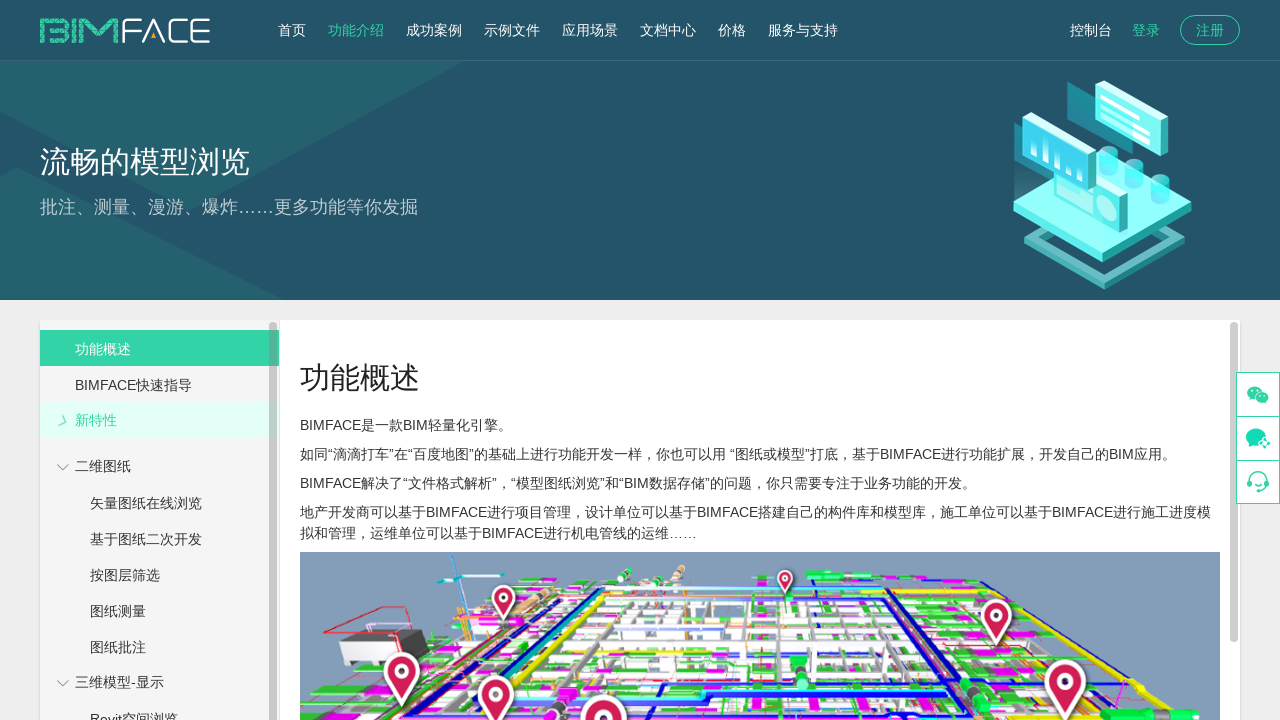

Located 5 submenu items in menu section 1
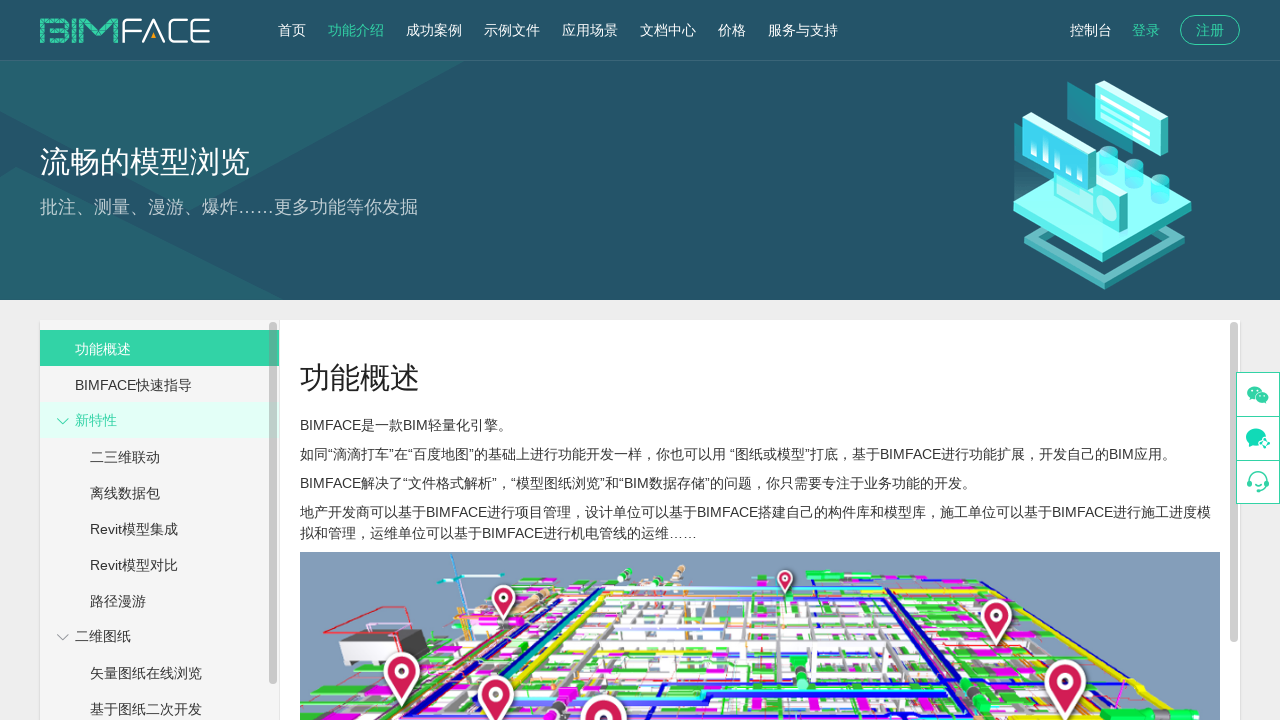

Clicked submenu item 1 in menu section 1 at (154, 456) on ul.el-menu.el-menu--inline >> nth=0 >> li >> nth=0
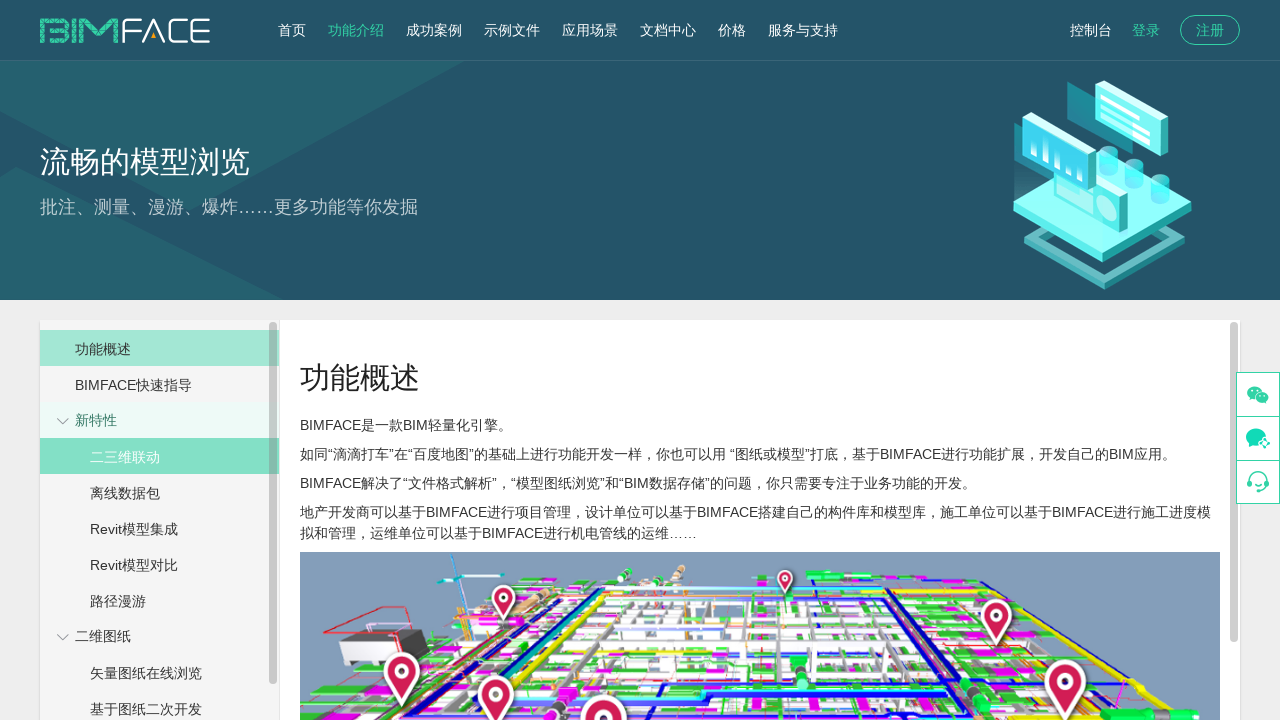

Waited 2 seconds after clicking submenu item 1 in menu section 1
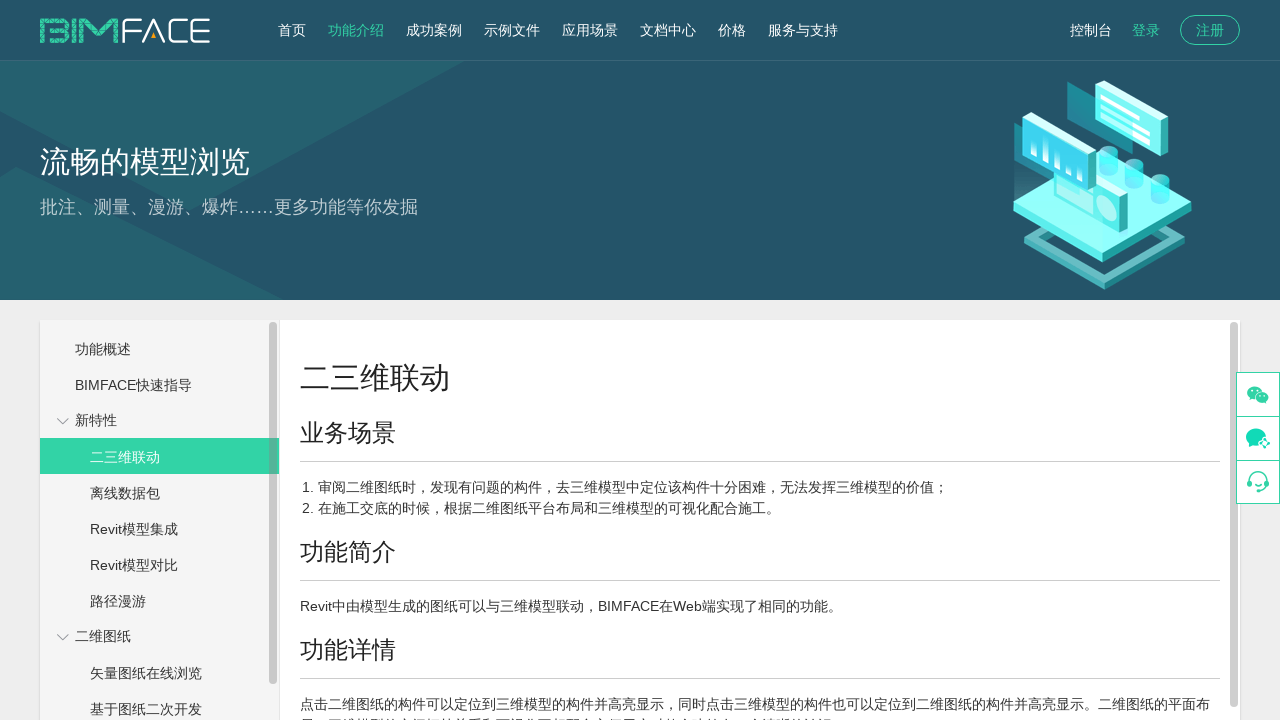

Clicked submenu item 2 in menu section 1 at (154, 492) on ul.el-menu.el-menu--inline >> nth=0 >> li >> nth=1
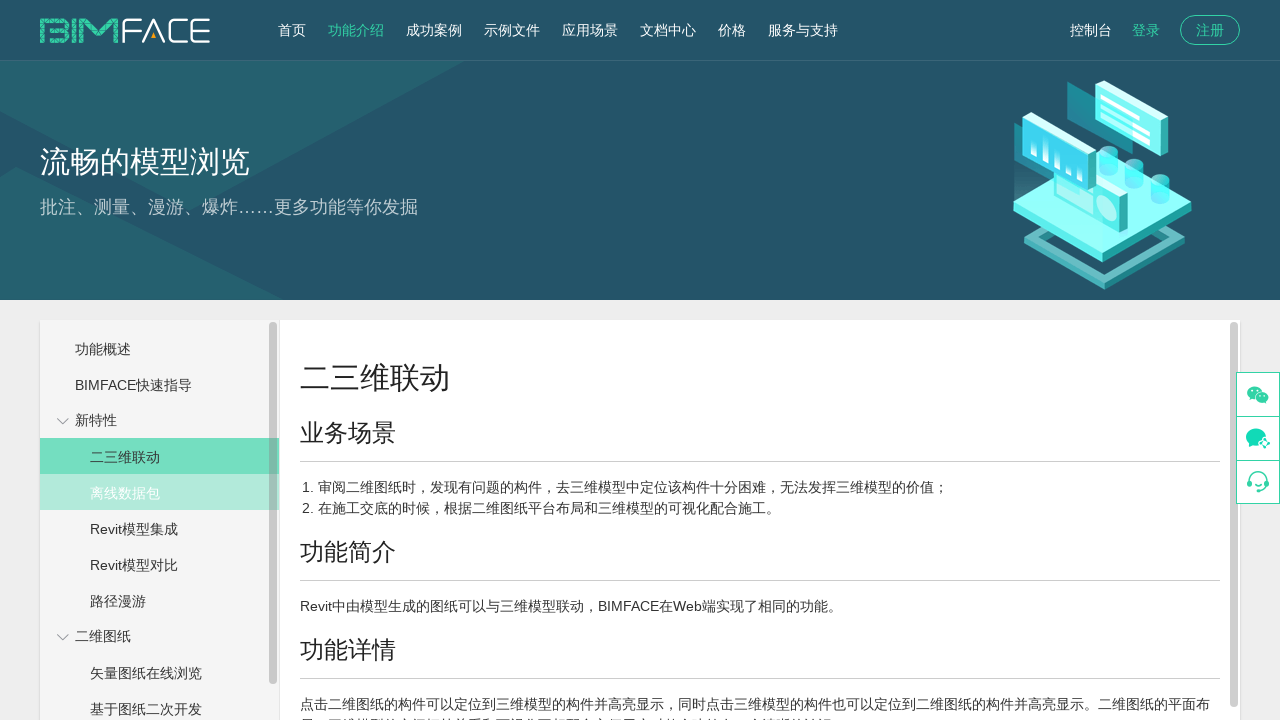

Waited 2 seconds after clicking submenu item 2 in menu section 1
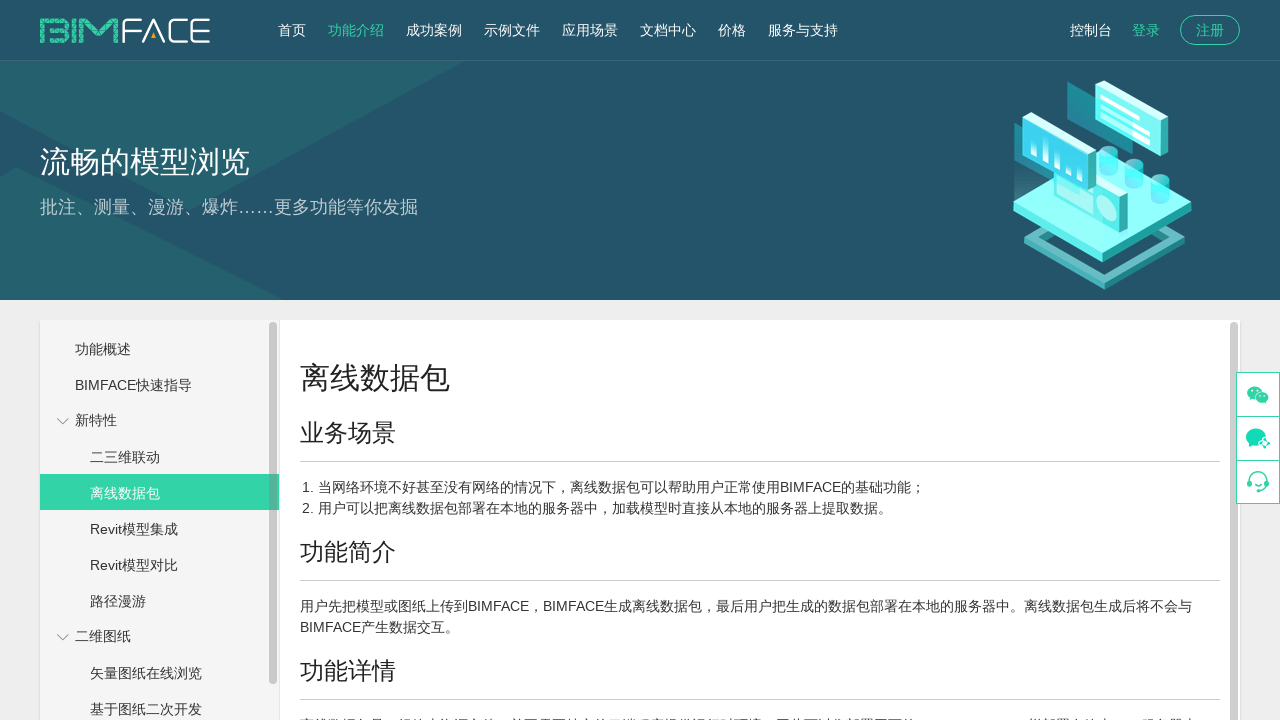

Clicked submenu item 3 in menu section 1 at (154, 528) on ul.el-menu.el-menu--inline >> nth=0 >> li >> nth=2
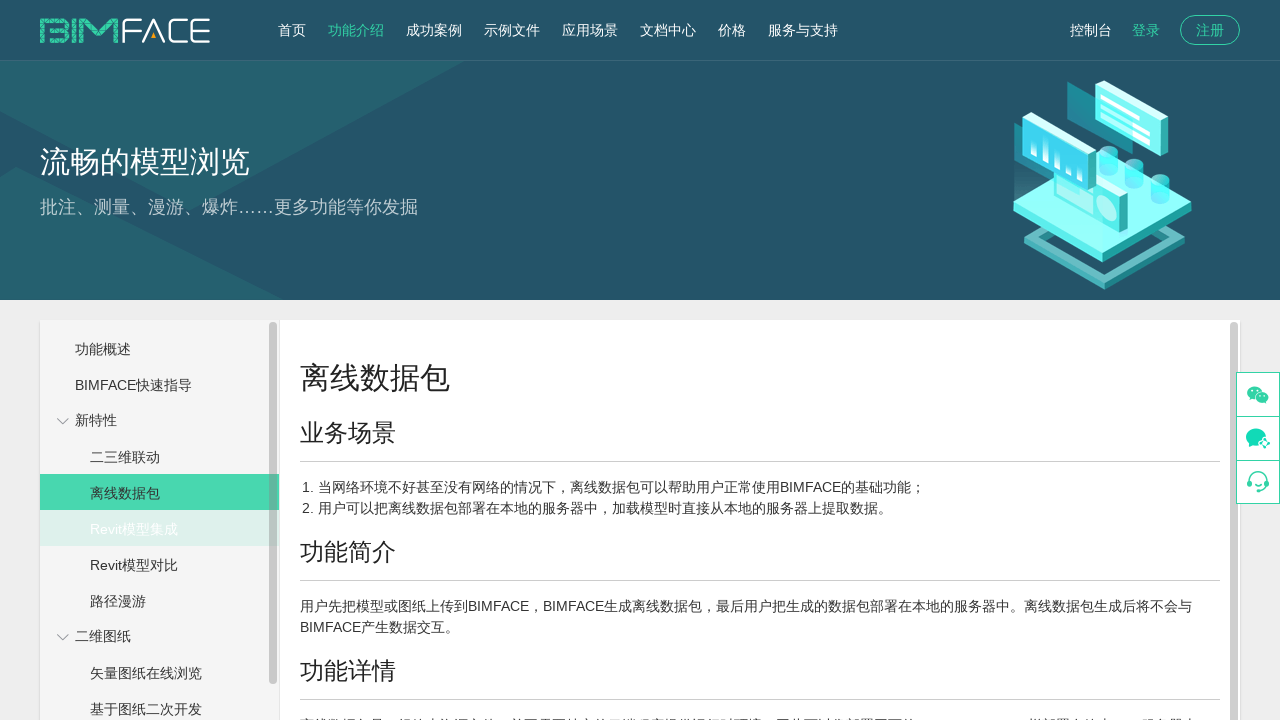

Waited 2 seconds after clicking submenu item 3 in menu section 1
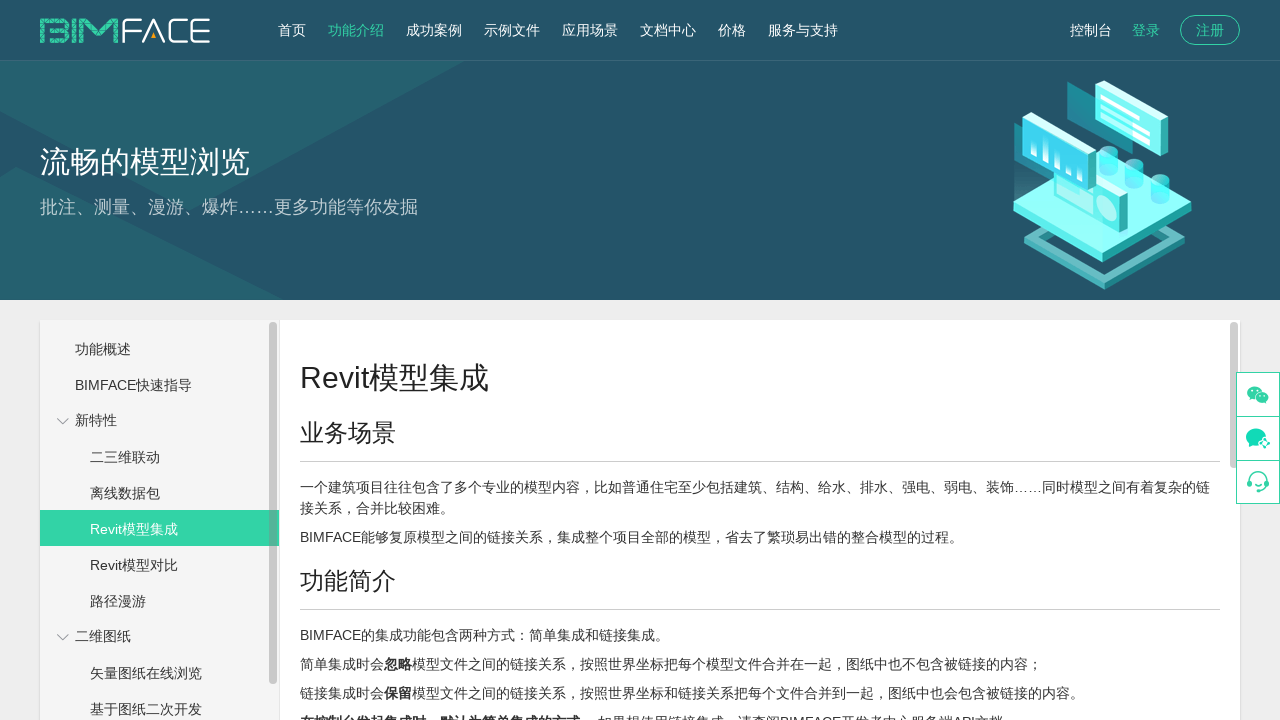

Clicked submenu item 4 in menu section 1 at (154, 564) on ul.el-menu.el-menu--inline >> nth=0 >> li >> nth=3
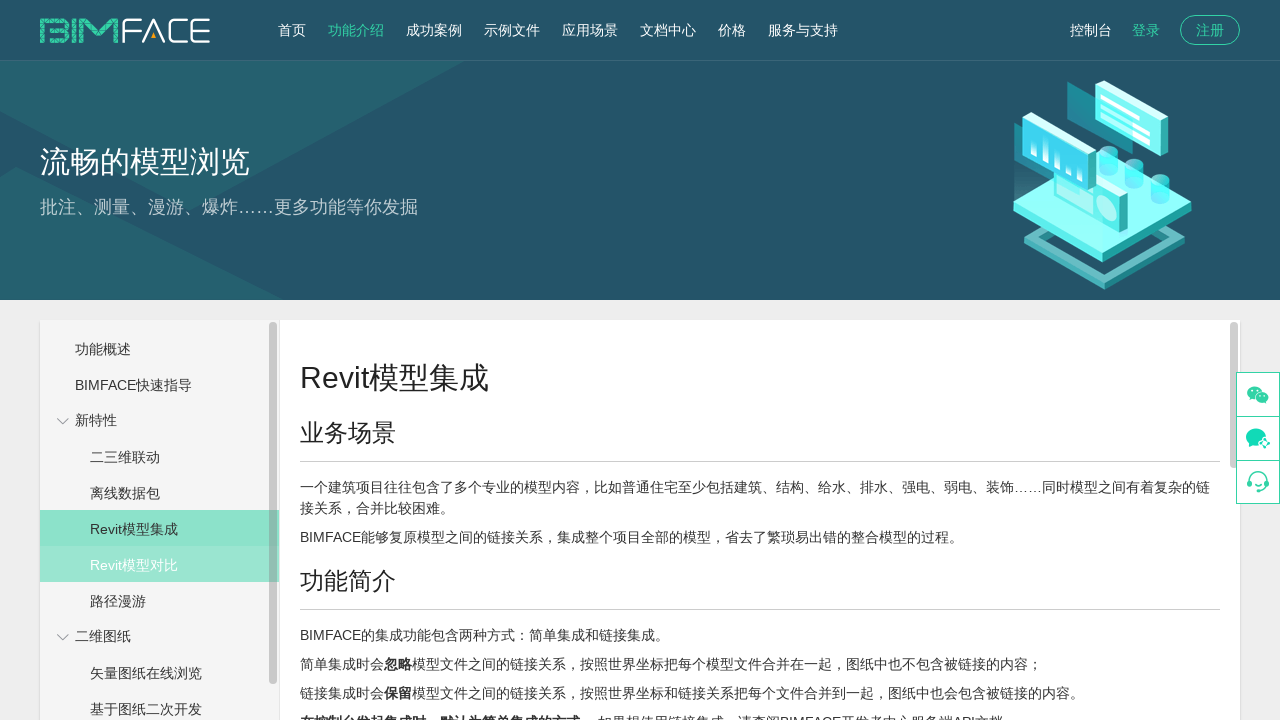

Waited 2 seconds after clicking submenu item 4 in menu section 1
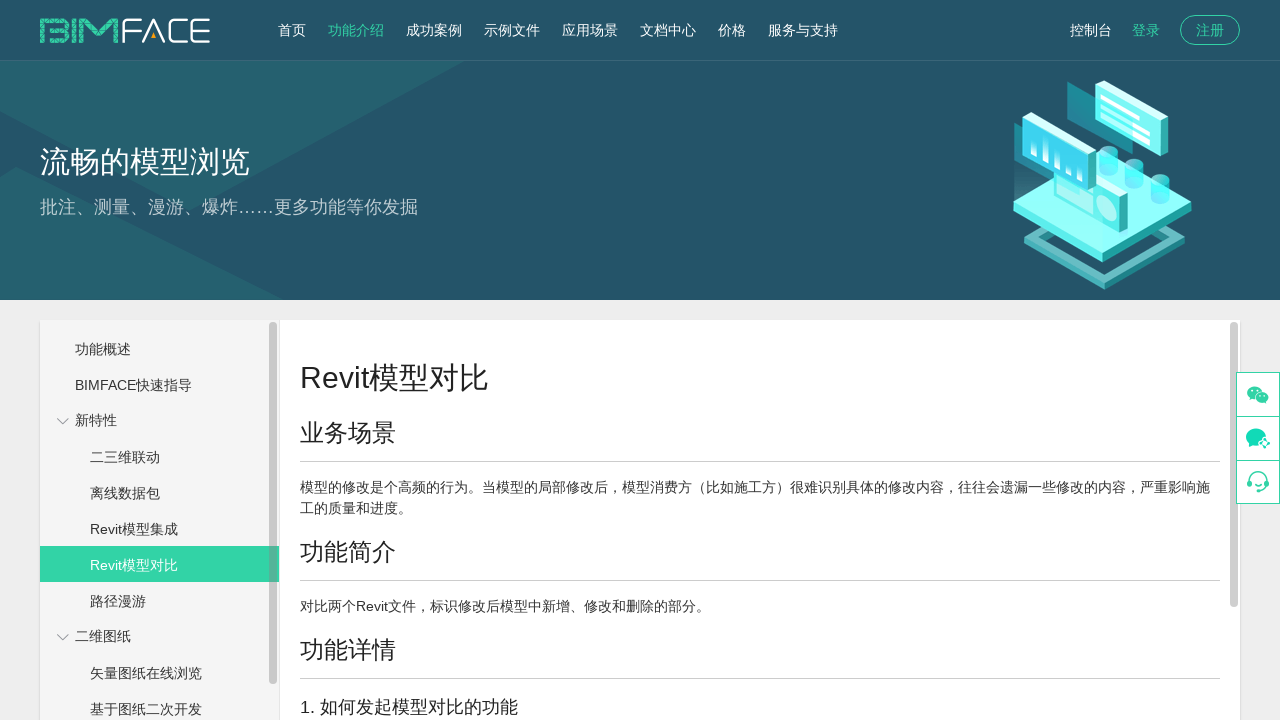

Clicked submenu item 5 in menu section 1 at (154, 600) on ul.el-menu.el-menu--inline >> nth=0 >> li >> nth=4
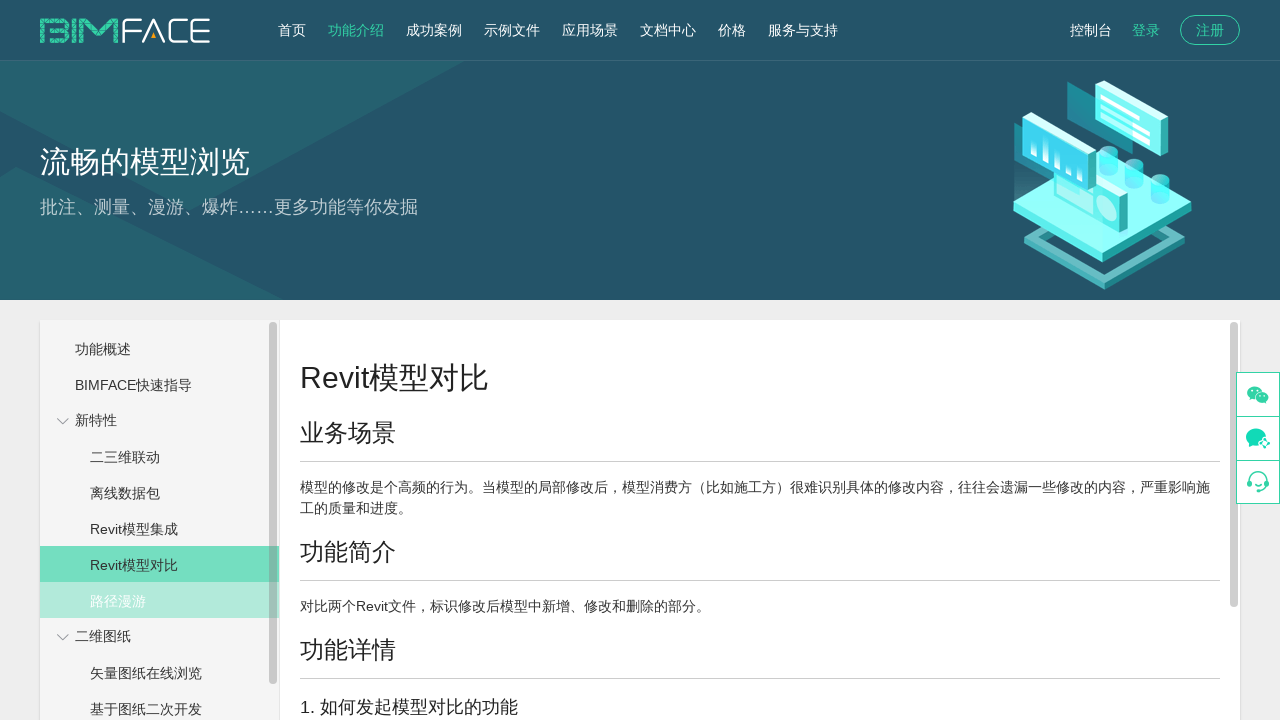

Waited 2 seconds after clicking submenu item 5 in menu section 1
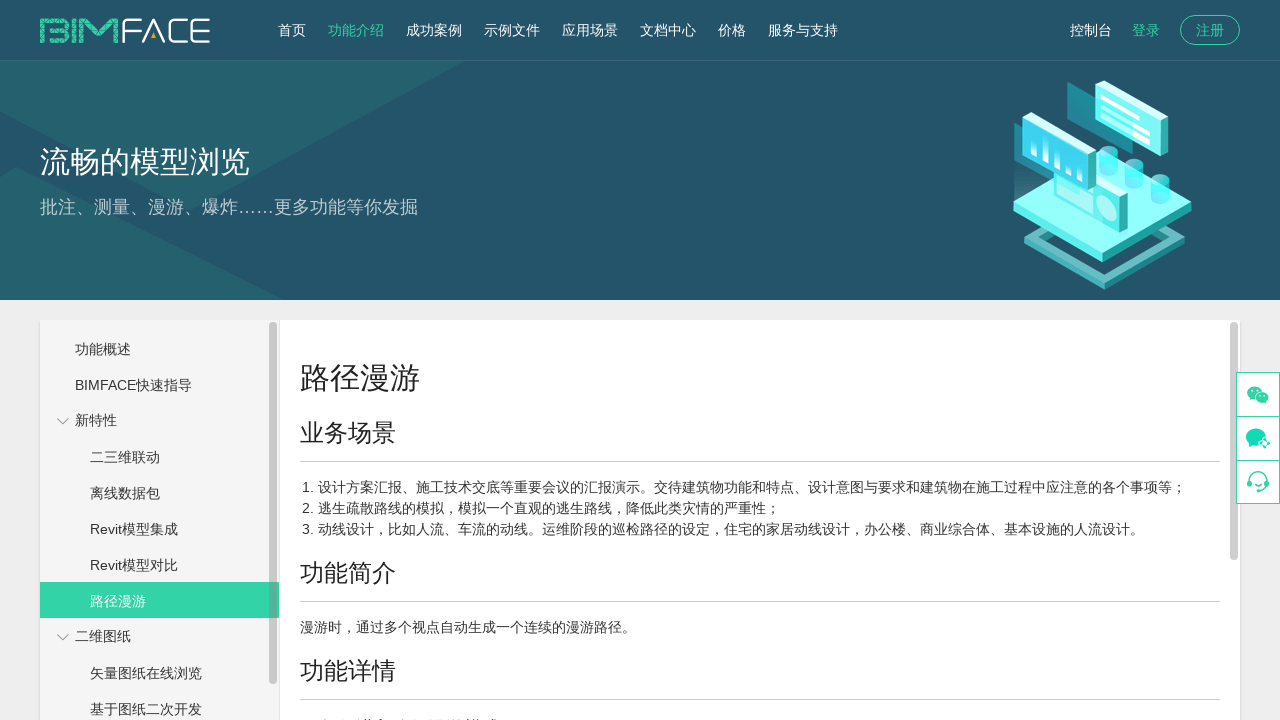

Clicked to expand menu section 2 at (63, 637) on i.el-submenu__icon-arrow.el-icon-arrow-down >> nth=1
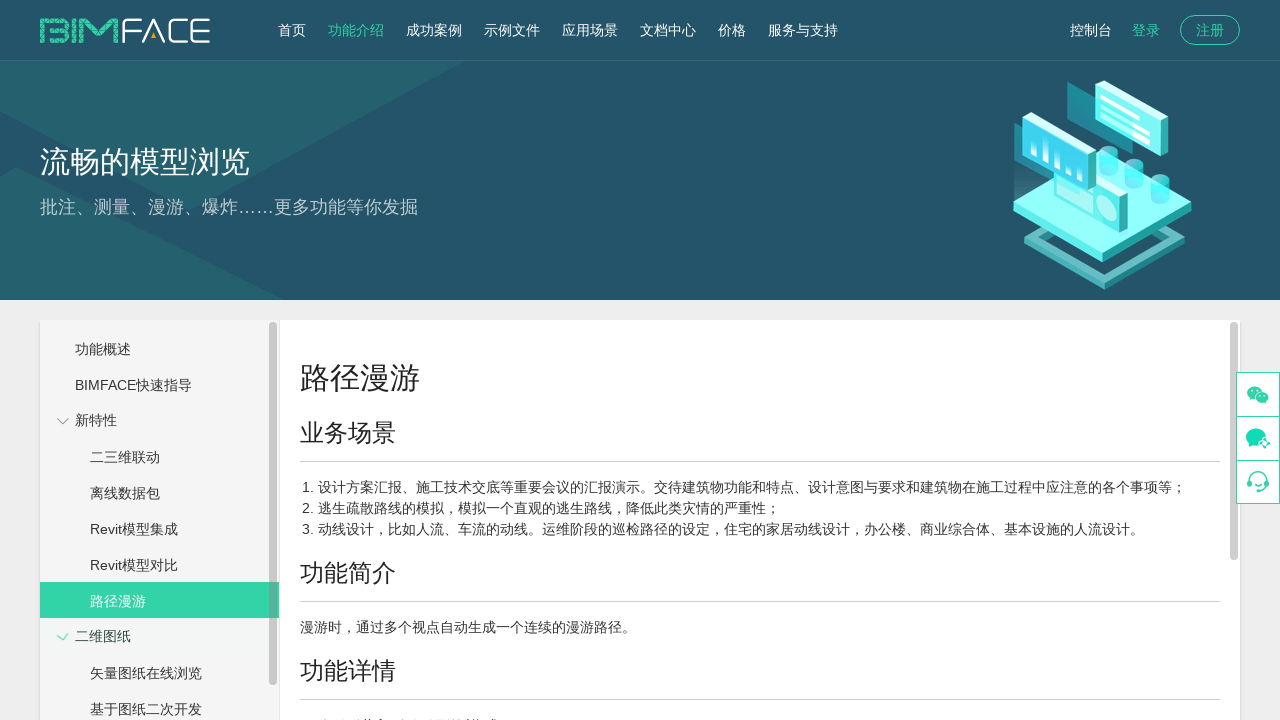

Waited 2 seconds for menu section 2 to expand
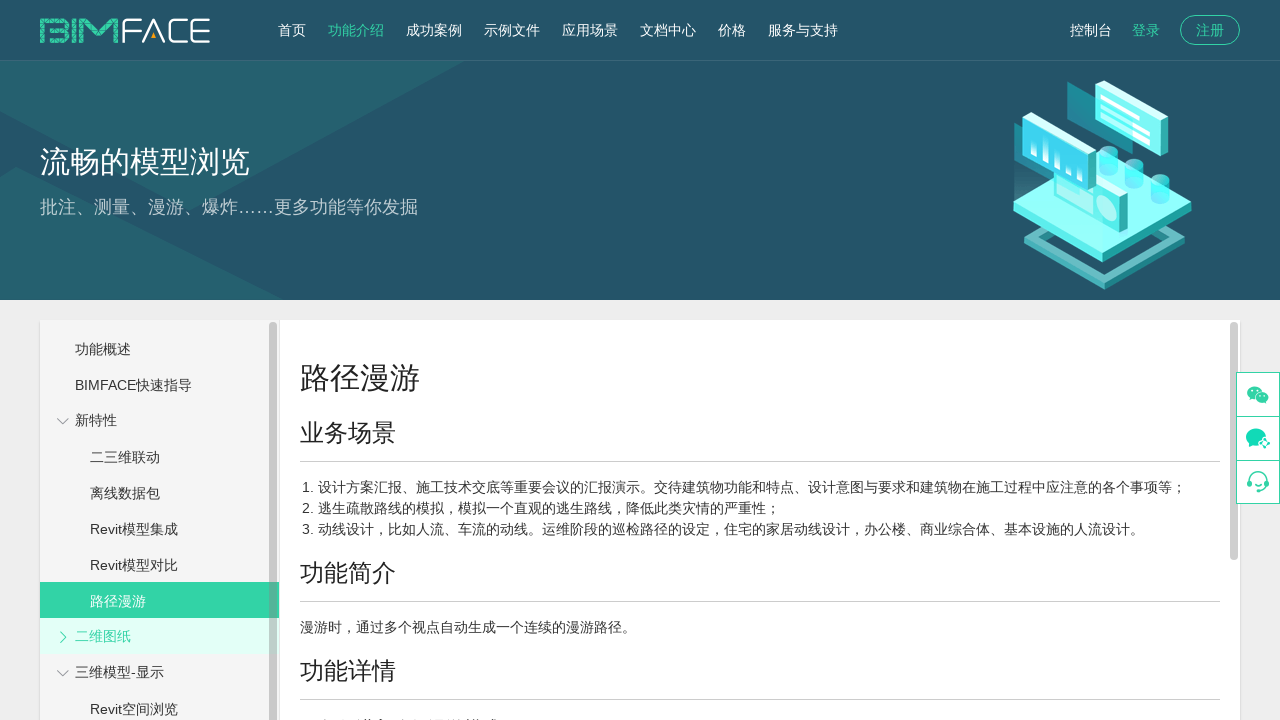

Clicked again to toggle menu section 2 at (63, 637) on i.el-submenu__icon-arrow.el-icon-arrow-down >> nth=1
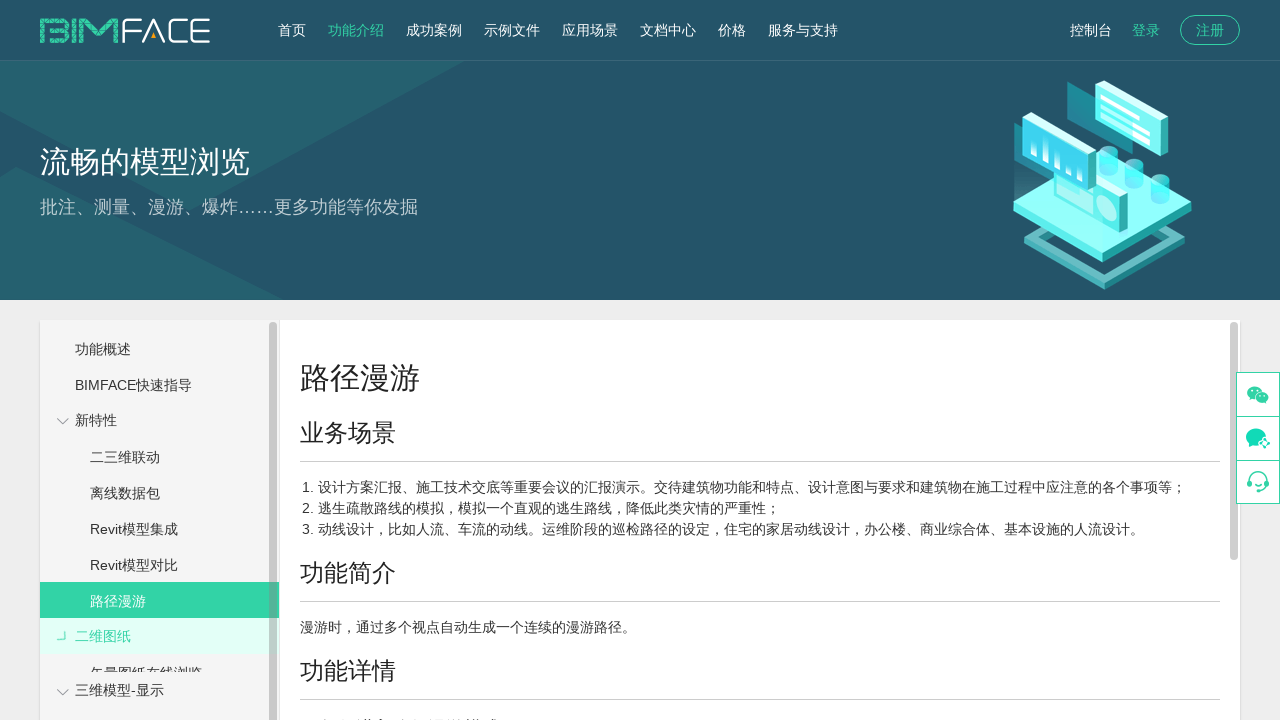

Located 5 submenu items in menu section 2
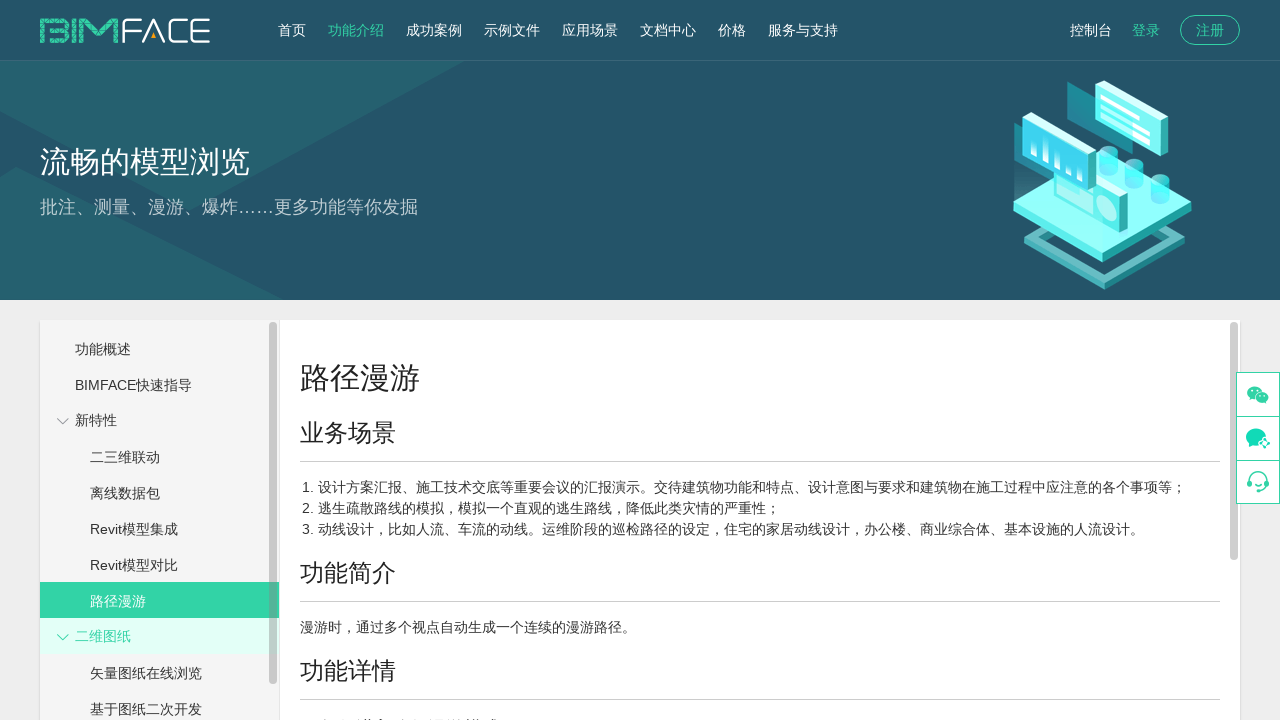

Clicked submenu item 1 in menu section 2 at (154, 672) on ul.el-menu.el-menu--inline >> nth=1 >> li >> nth=0
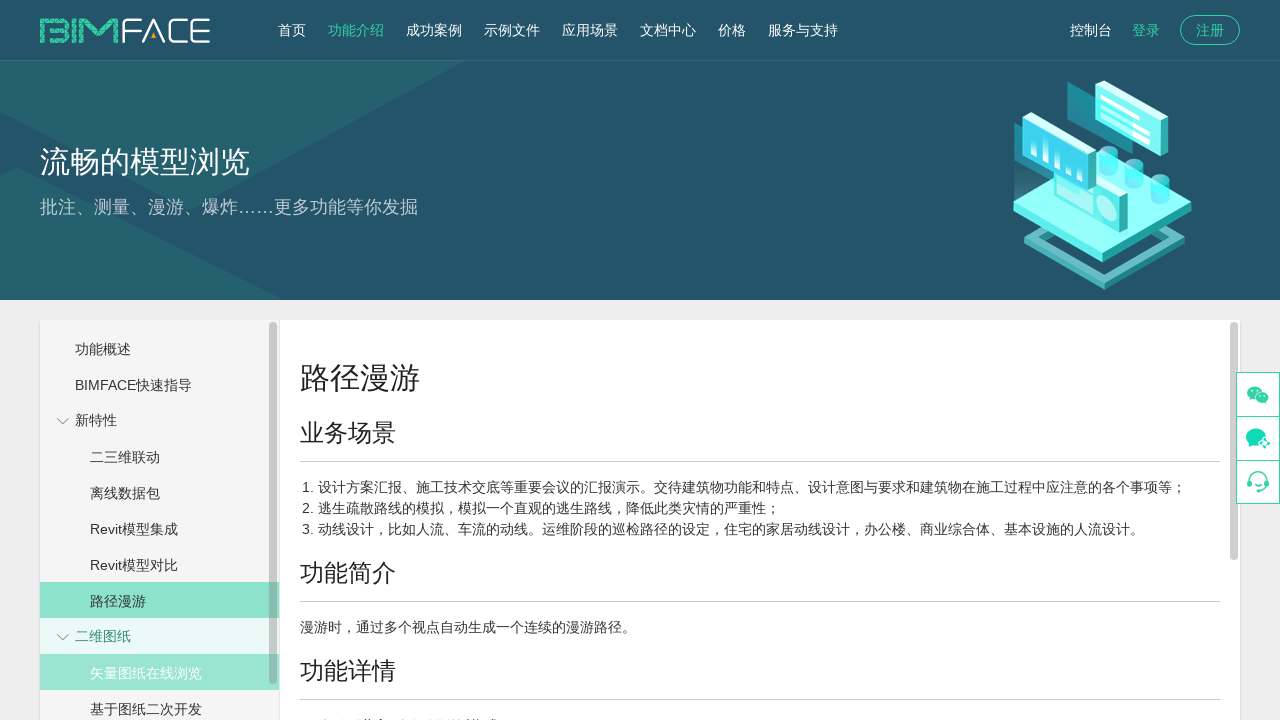

Waited 2 seconds after clicking submenu item 1 in menu section 2
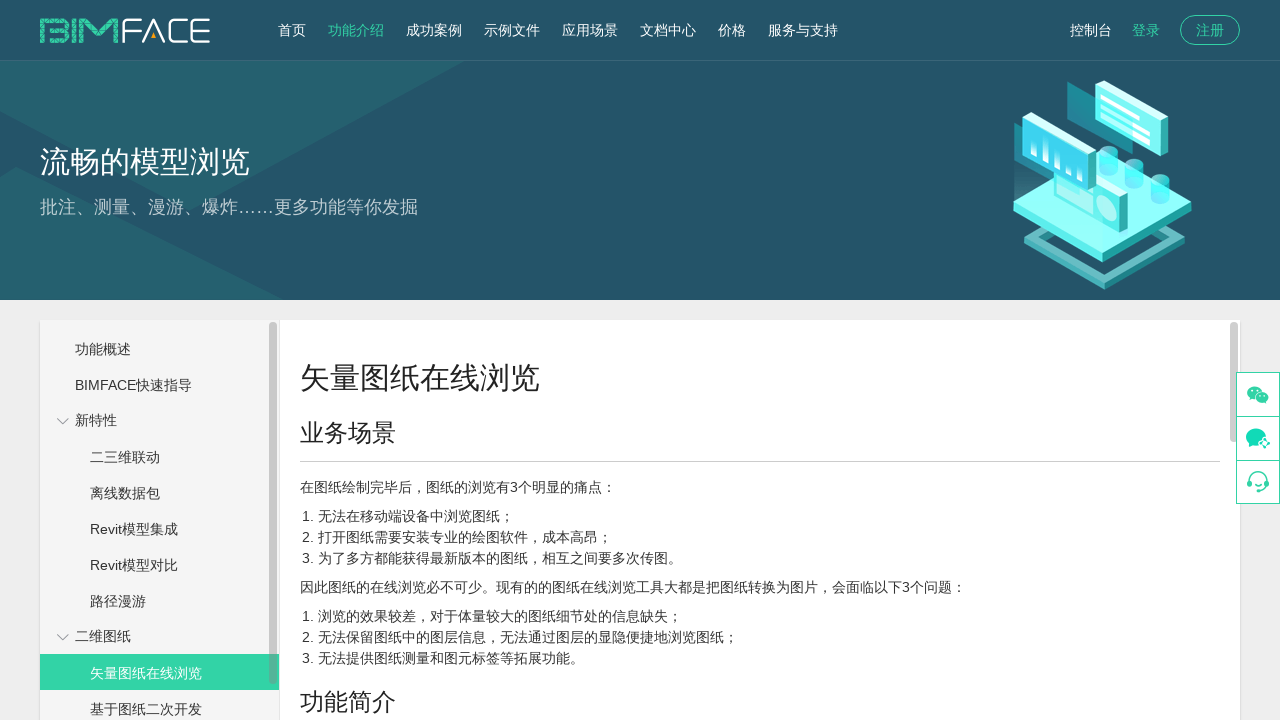

Clicked submenu item 2 in menu section 2 at (154, 702) on ul.el-menu.el-menu--inline >> nth=1 >> li >> nth=1
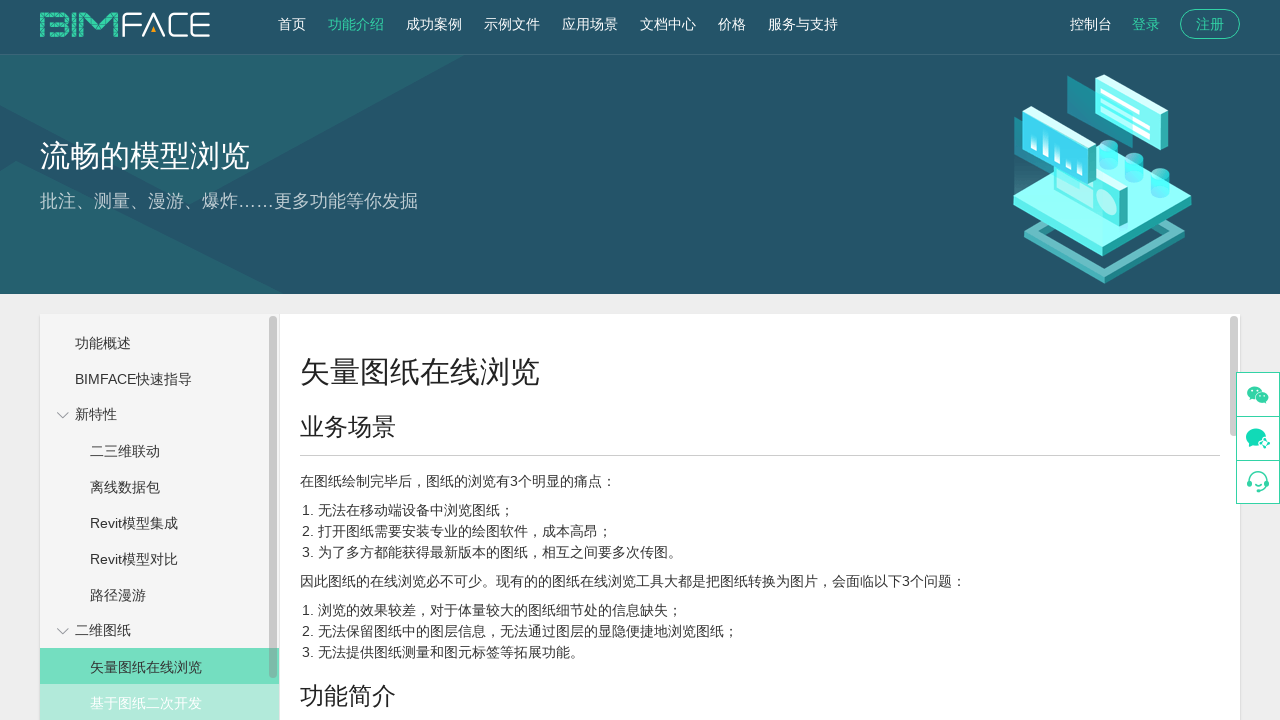

Waited 2 seconds after clicking submenu item 2 in menu section 2
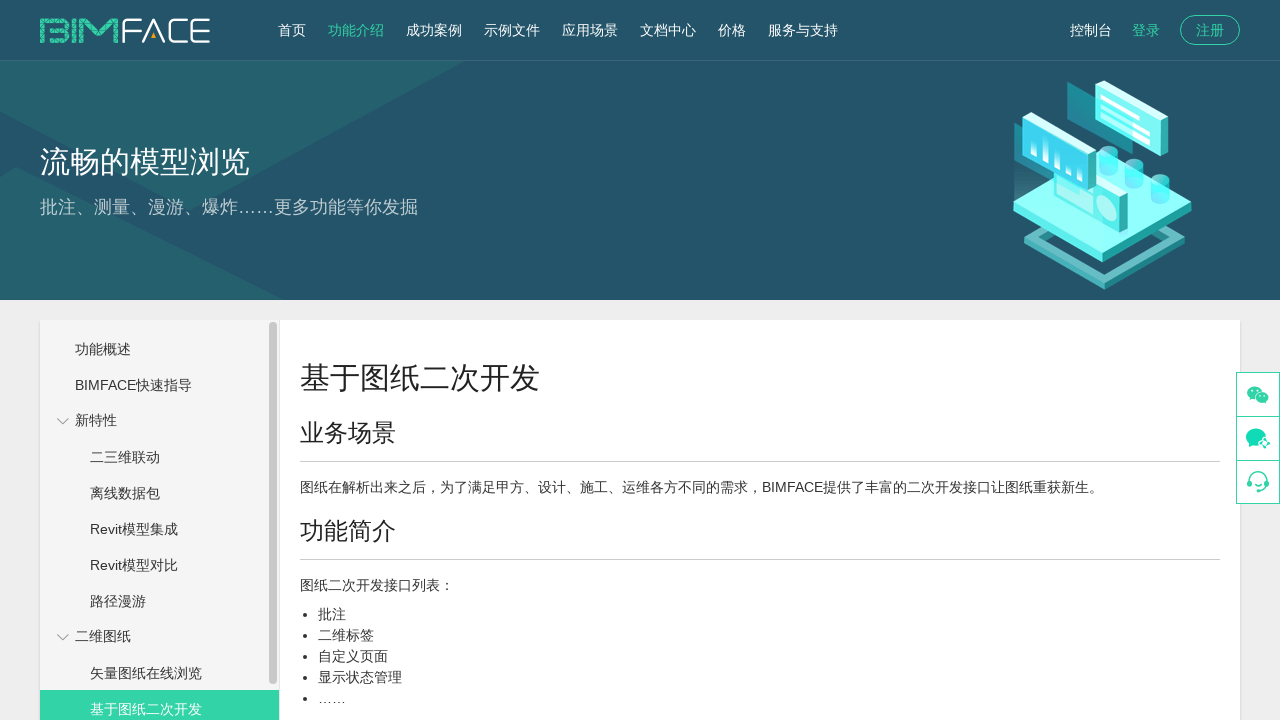

Clicked submenu item 3 in menu section 2 at (154, 360) on ul.el-menu.el-menu--inline >> nth=1 >> li >> nth=2
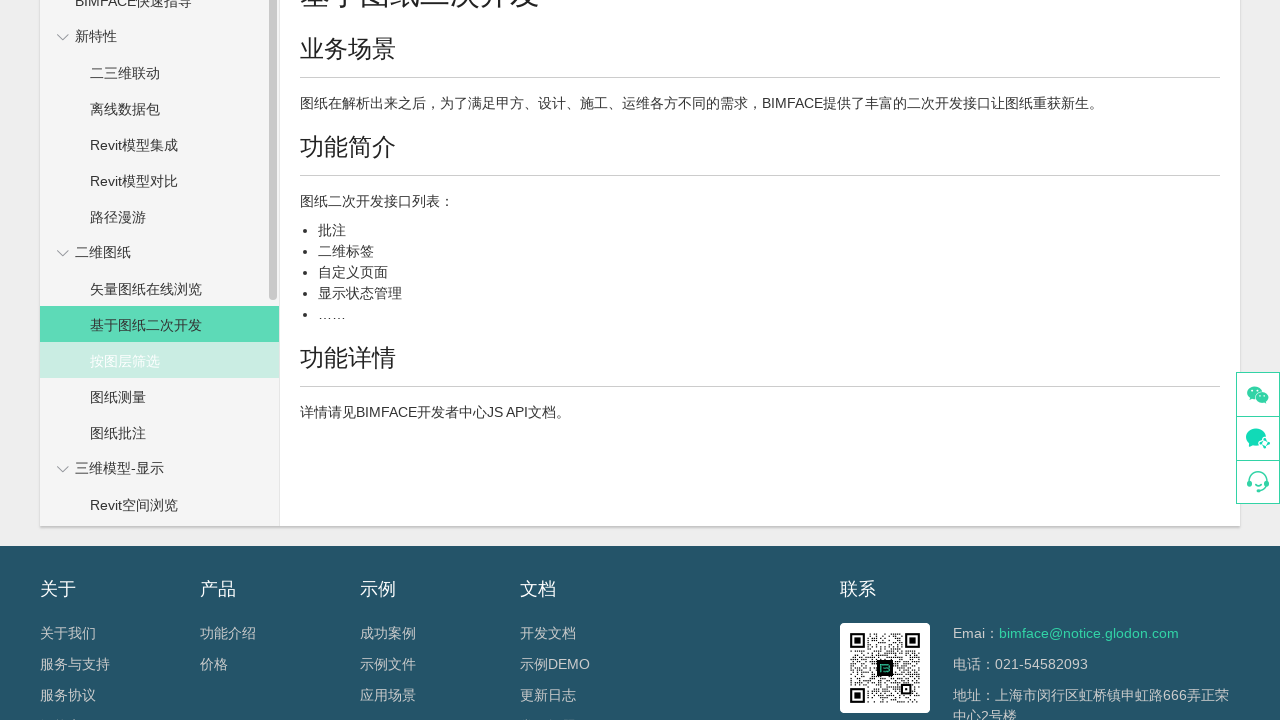

Waited 2 seconds after clicking submenu item 3 in menu section 2
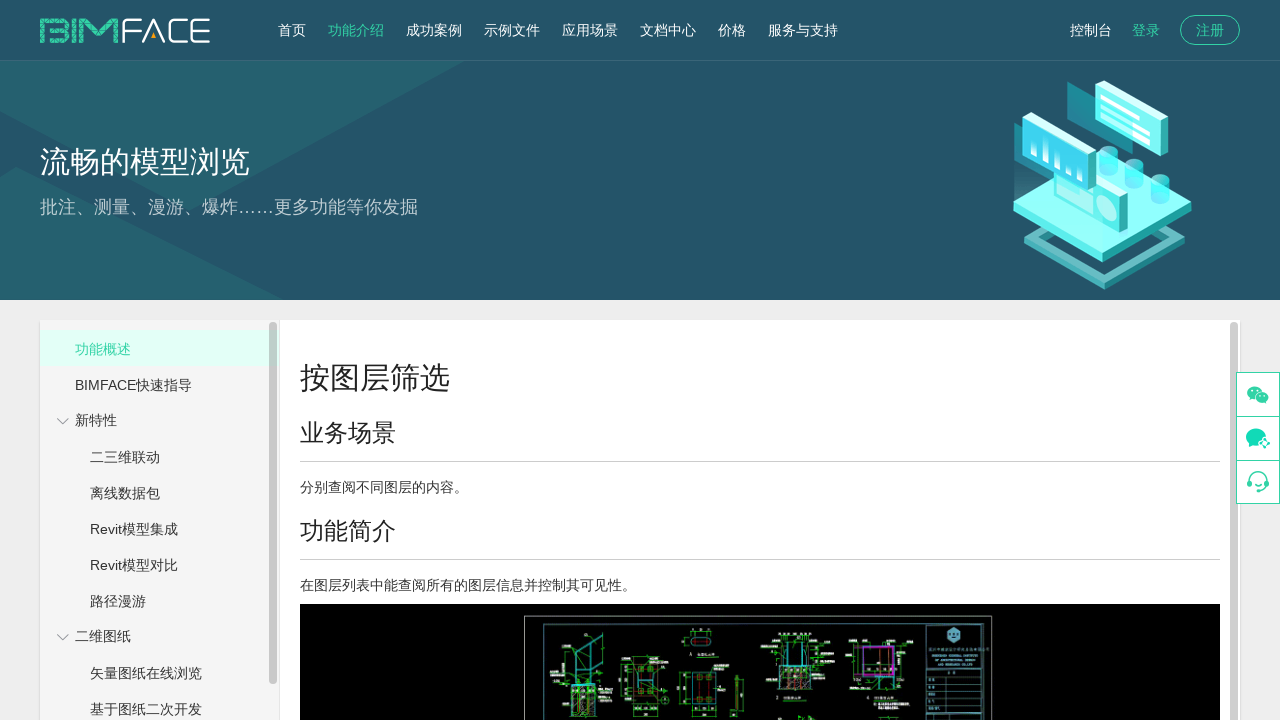

Clicked submenu item 4 in menu section 2 at (154, 360) on ul.el-menu.el-menu--inline >> nth=1 >> li >> nth=3
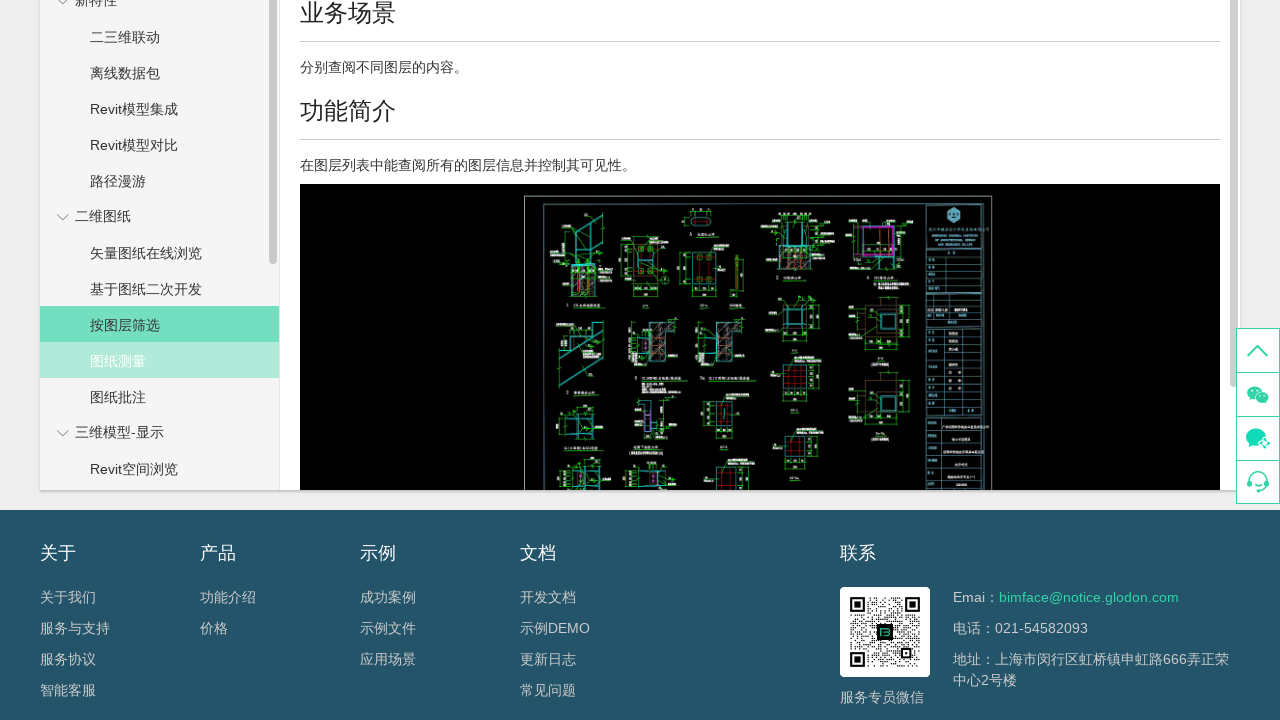

Waited 2 seconds after clicking submenu item 4 in menu section 2
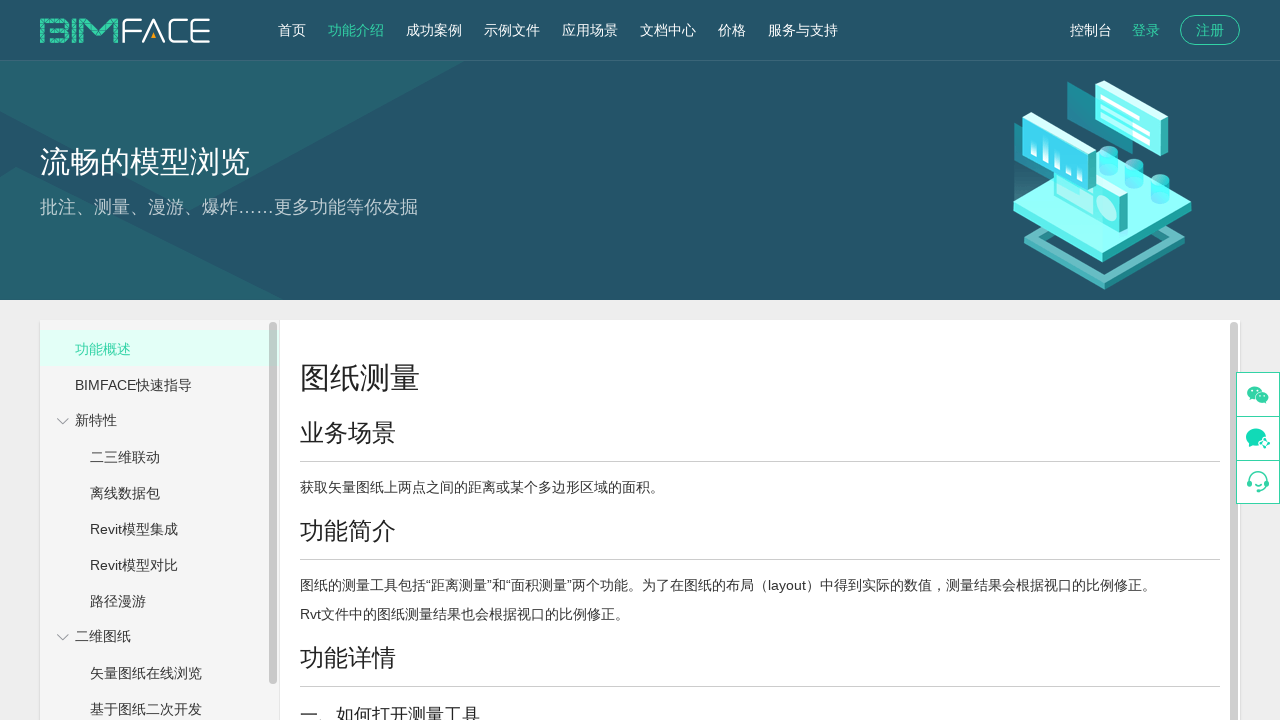

Clicked submenu item 5 in menu section 2 at (154, 360) on ul.el-menu.el-menu--inline >> nth=1 >> li >> nth=4
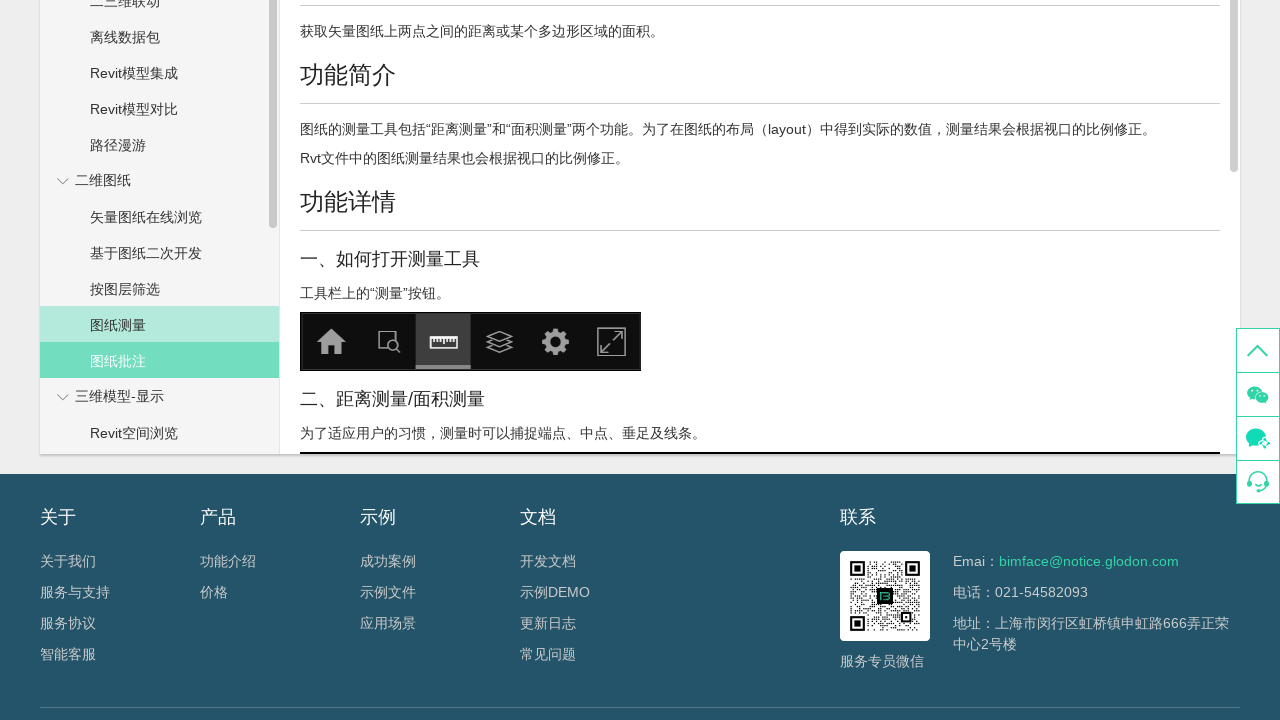

Waited 2 seconds after clicking submenu item 5 in menu section 2
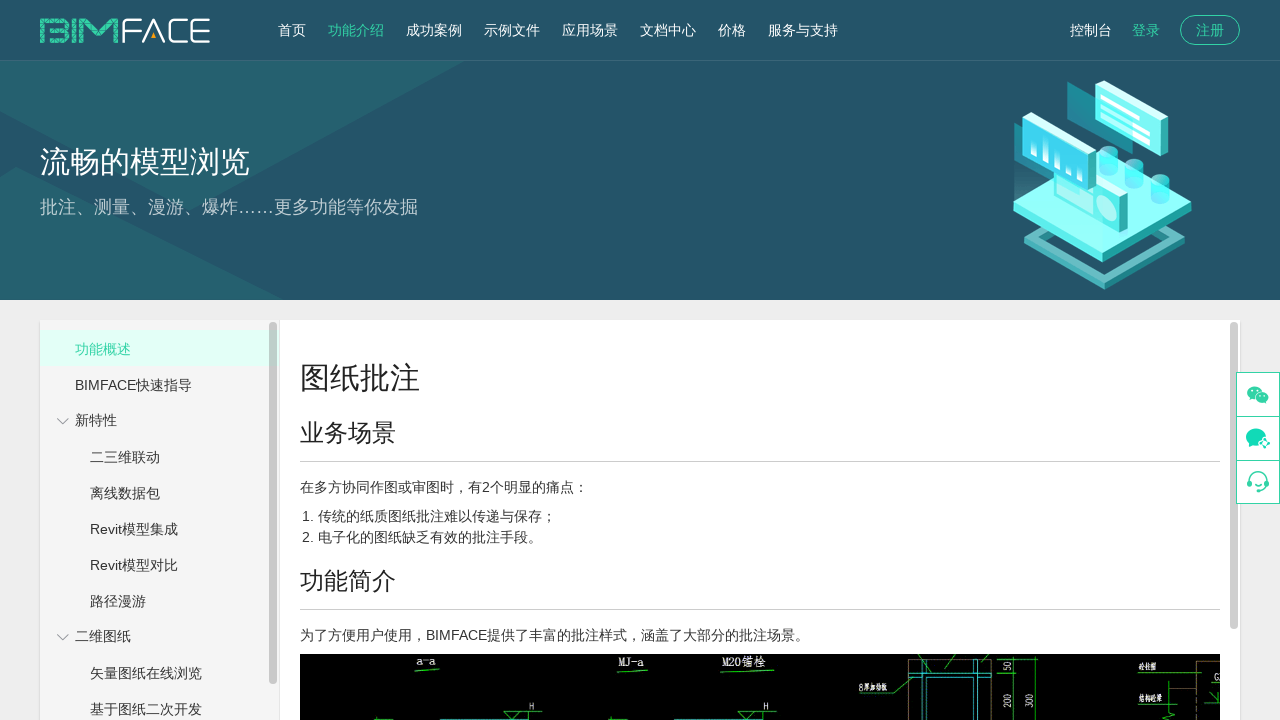

Clicked to expand menu section 3 at (63, 360) on i.el-submenu__icon-arrow.el-icon-arrow-down >> nth=2
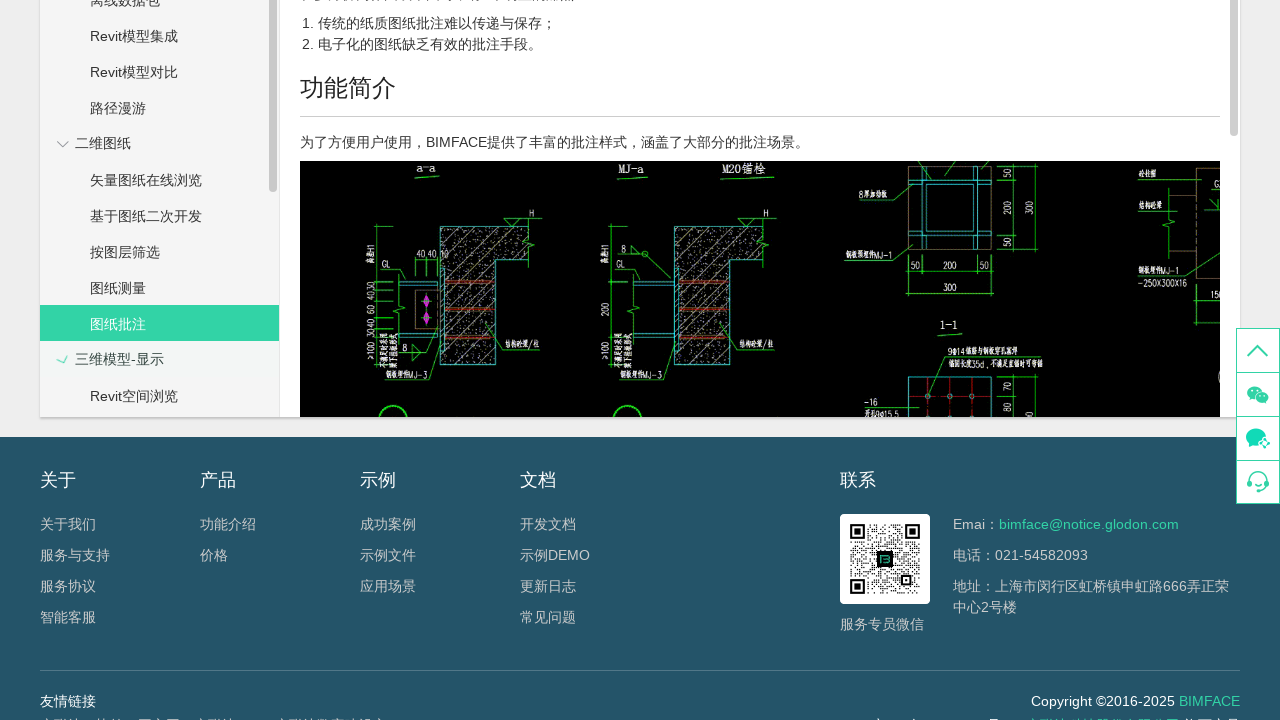

Waited 2 seconds for menu section 3 to expand
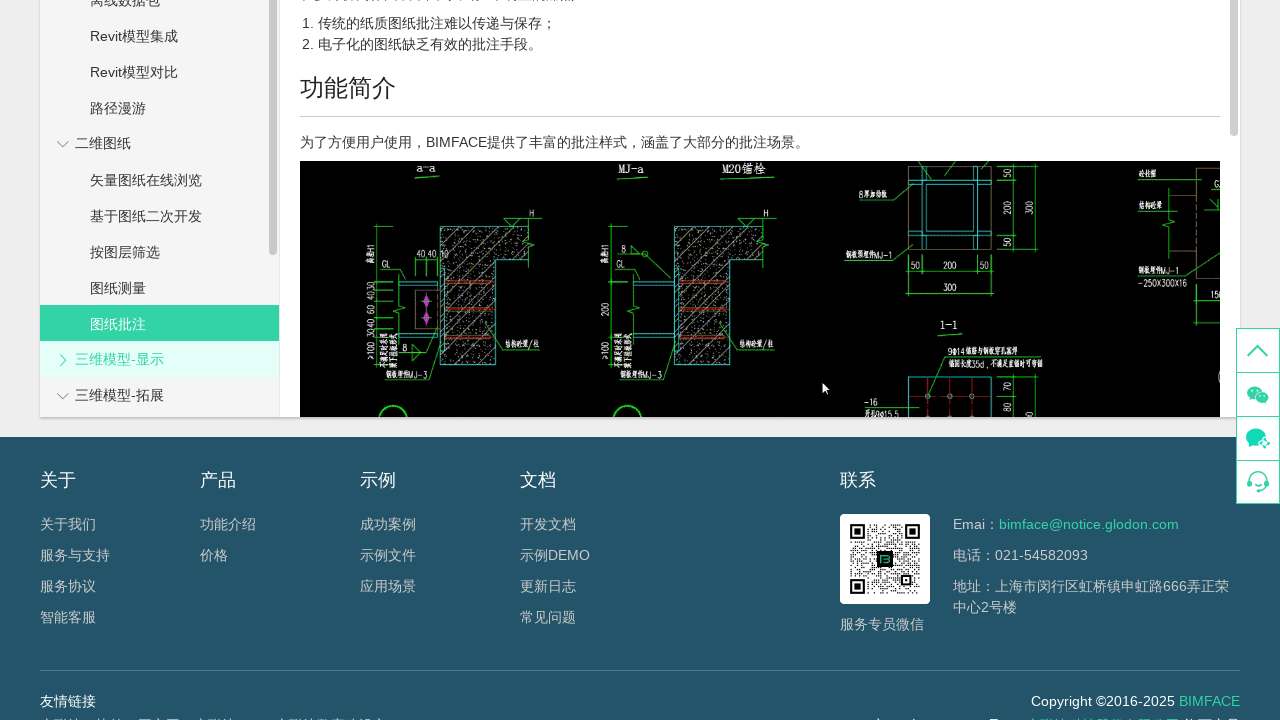

Clicked again to toggle menu section 3 at (63, 360) on i.el-submenu__icon-arrow.el-icon-arrow-down >> nth=2
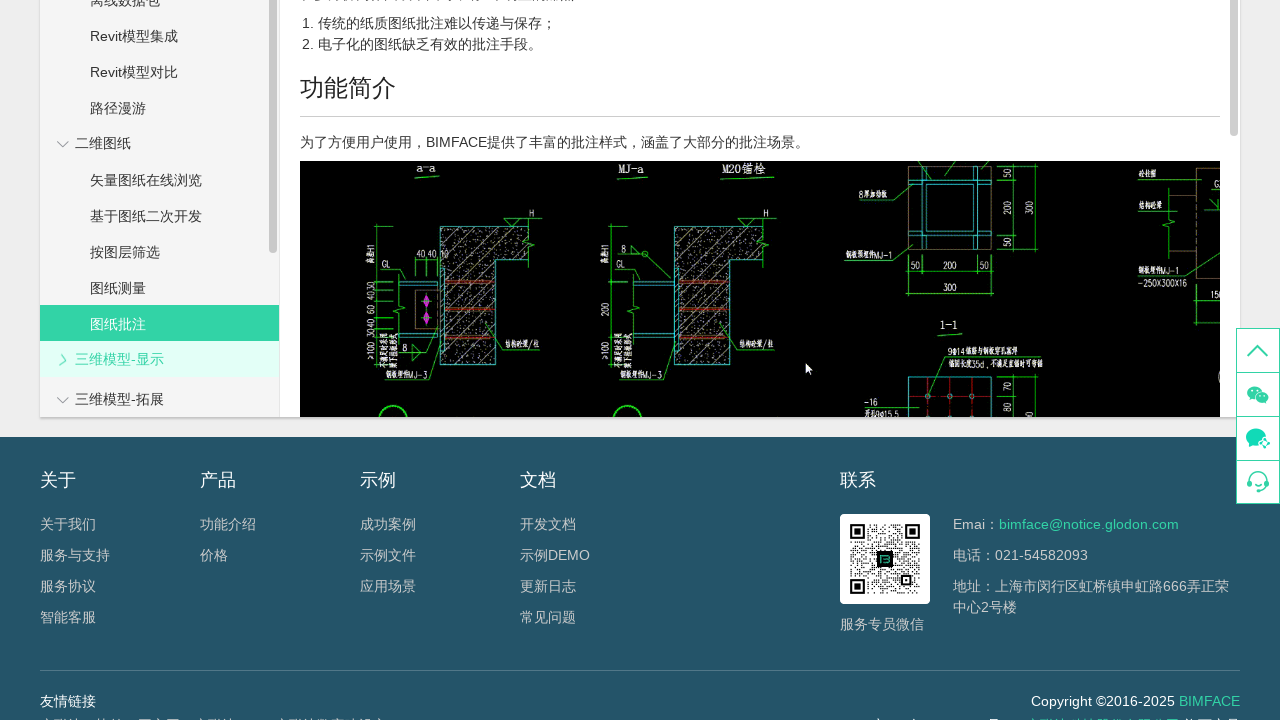

Located 4 submenu items in menu section 3
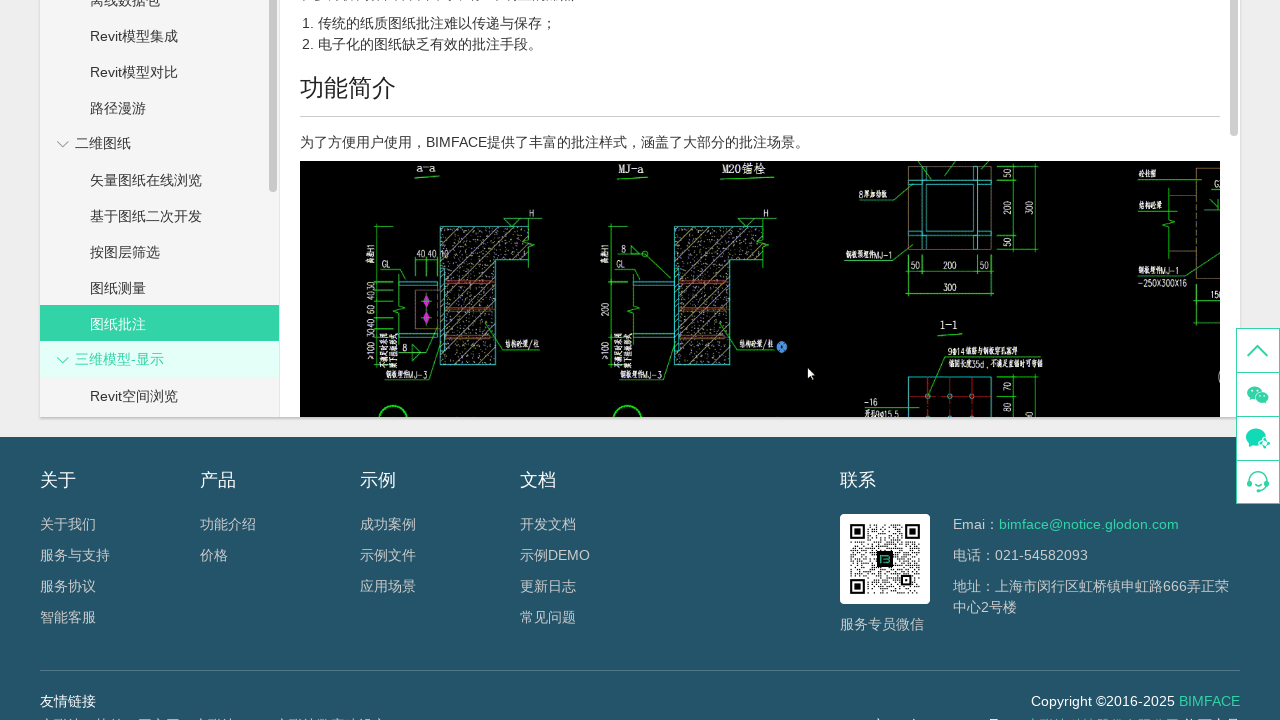

Clicked submenu item 1 in menu section 3 at (154, 395) on ul.el-menu.el-menu--inline >> nth=2 >> li >> nth=0
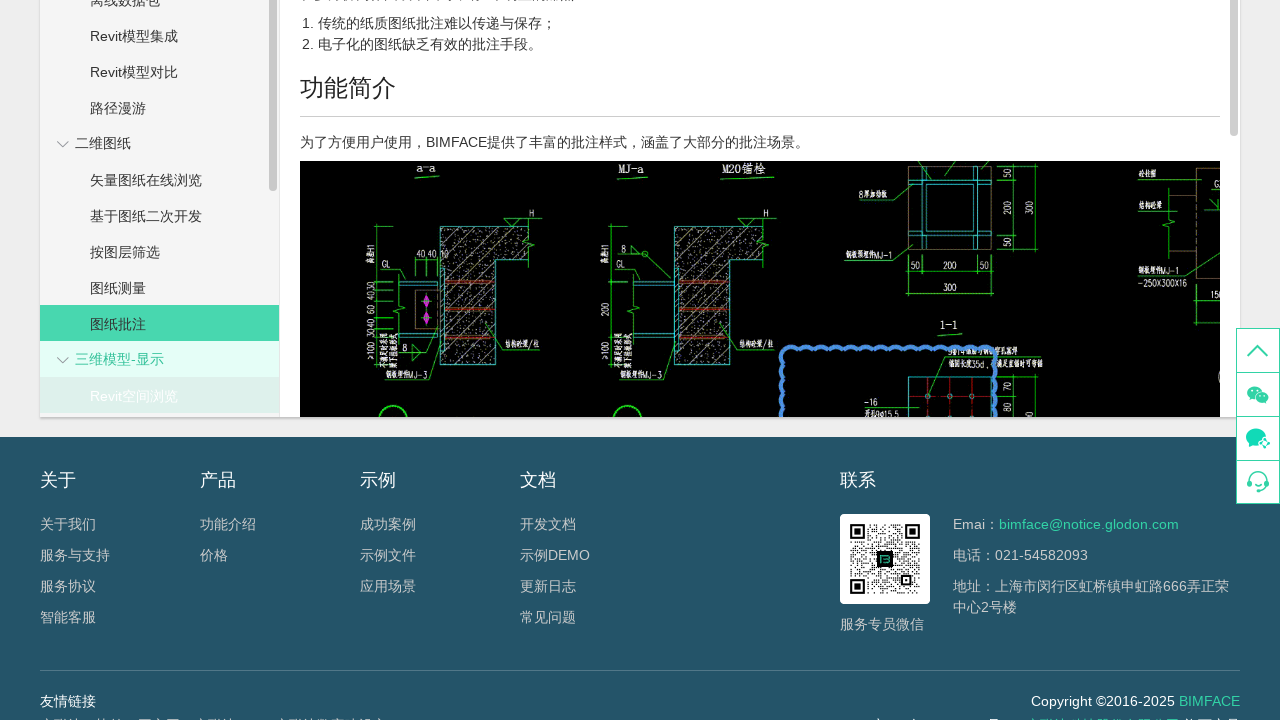

Waited 2 seconds after clicking submenu item 1 in menu section 3
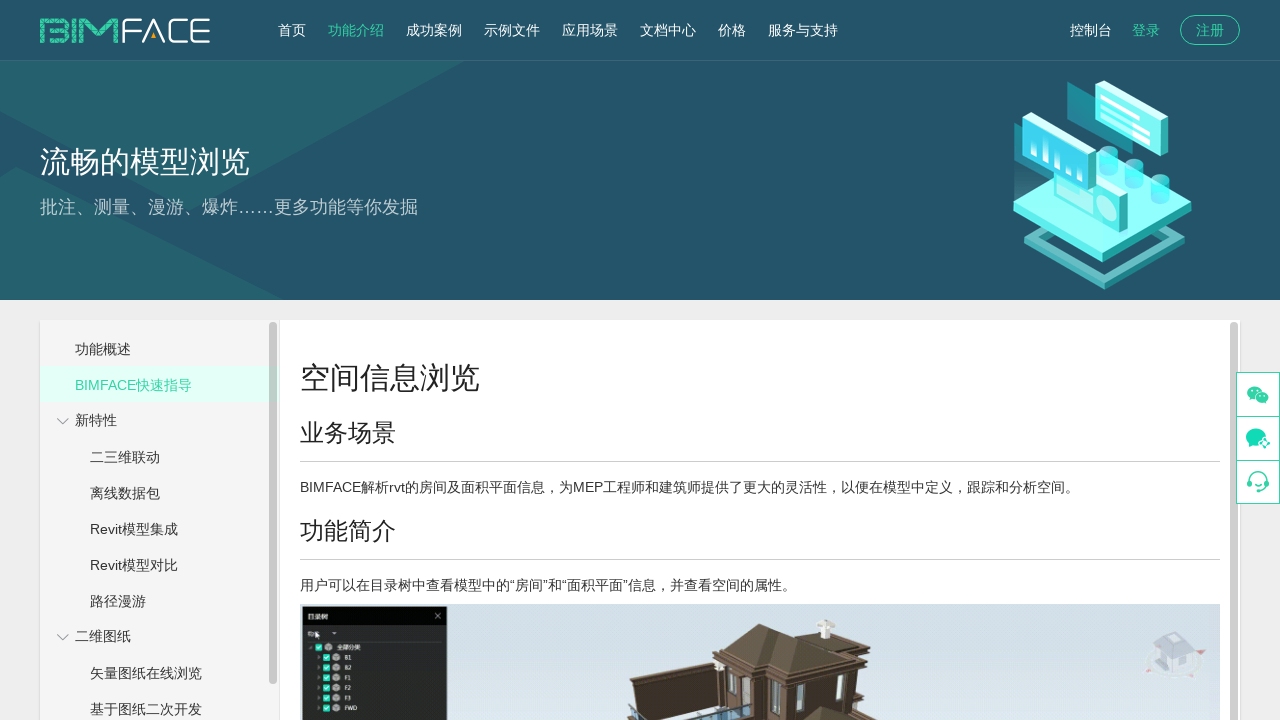

Clicked submenu item 2 in menu section 3 at (154, 364) on ul.el-menu.el-menu--inline >> nth=2 >> li >> nth=1
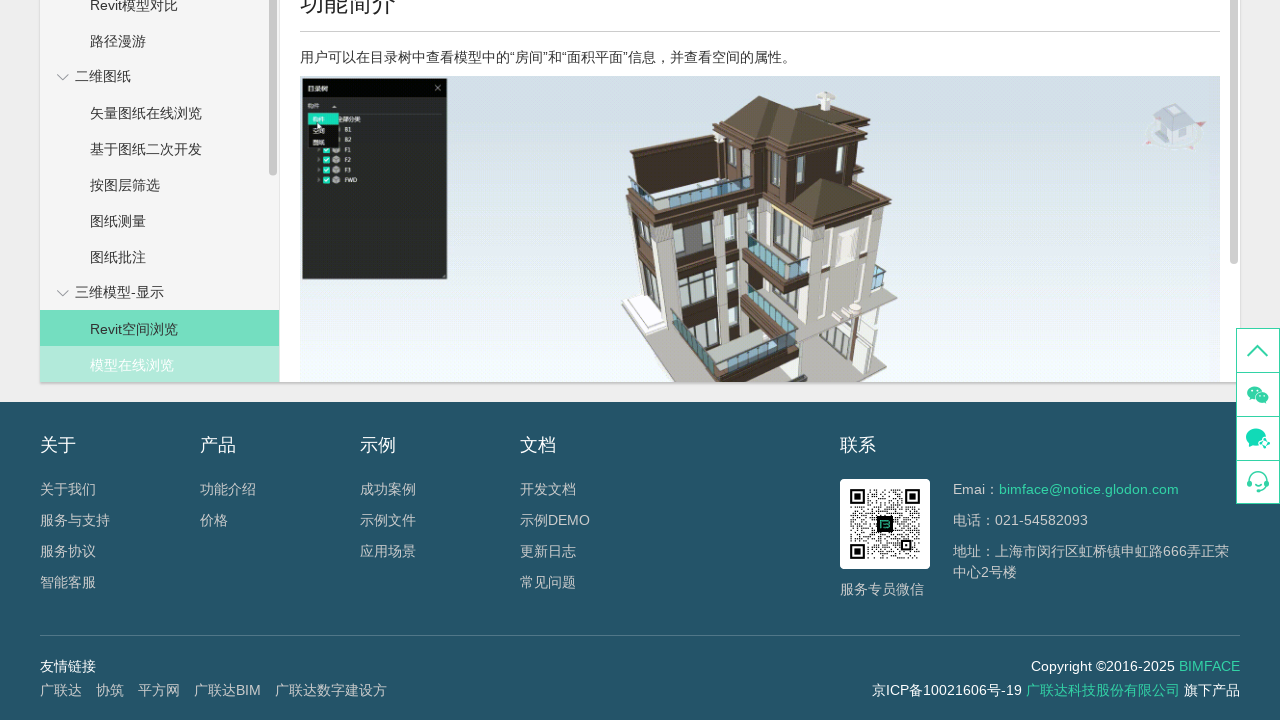

Waited 2 seconds after clicking submenu item 2 in menu section 3
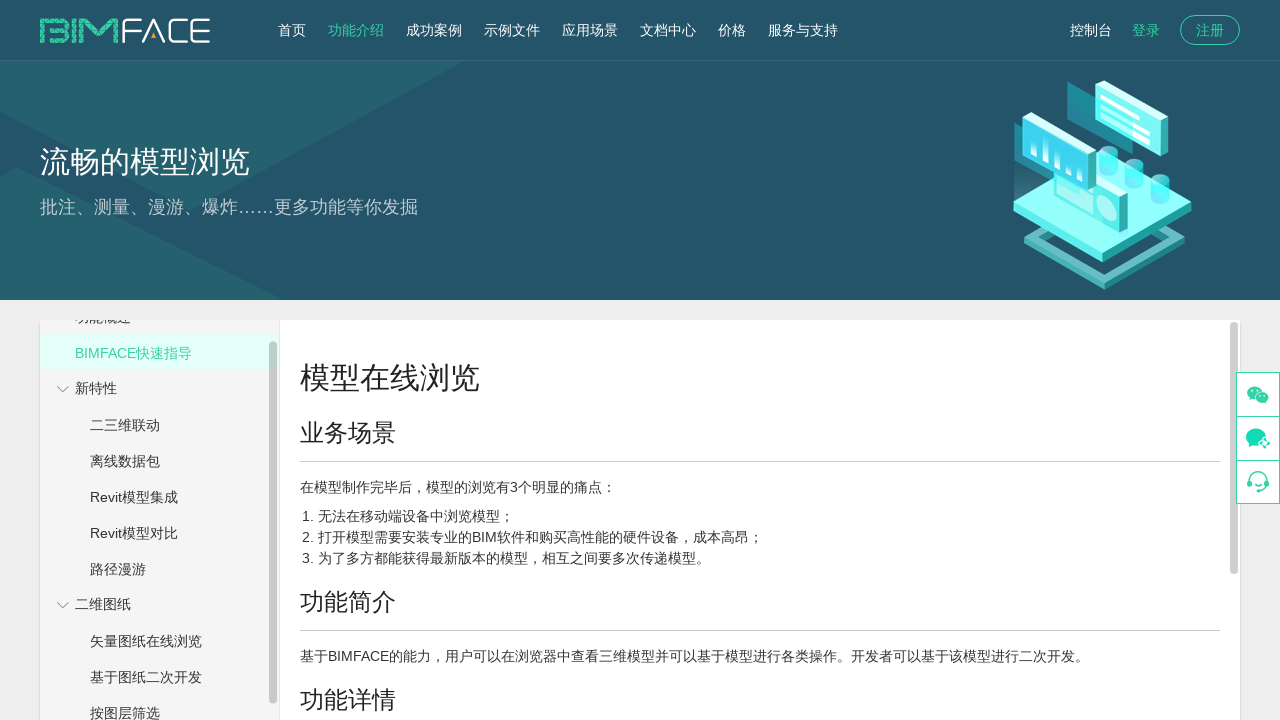

Clicked submenu item 3 in menu section 3 at (154, 615) on ul.el-menu.el-menu--inline >> nth=2 >> li >> nth=2
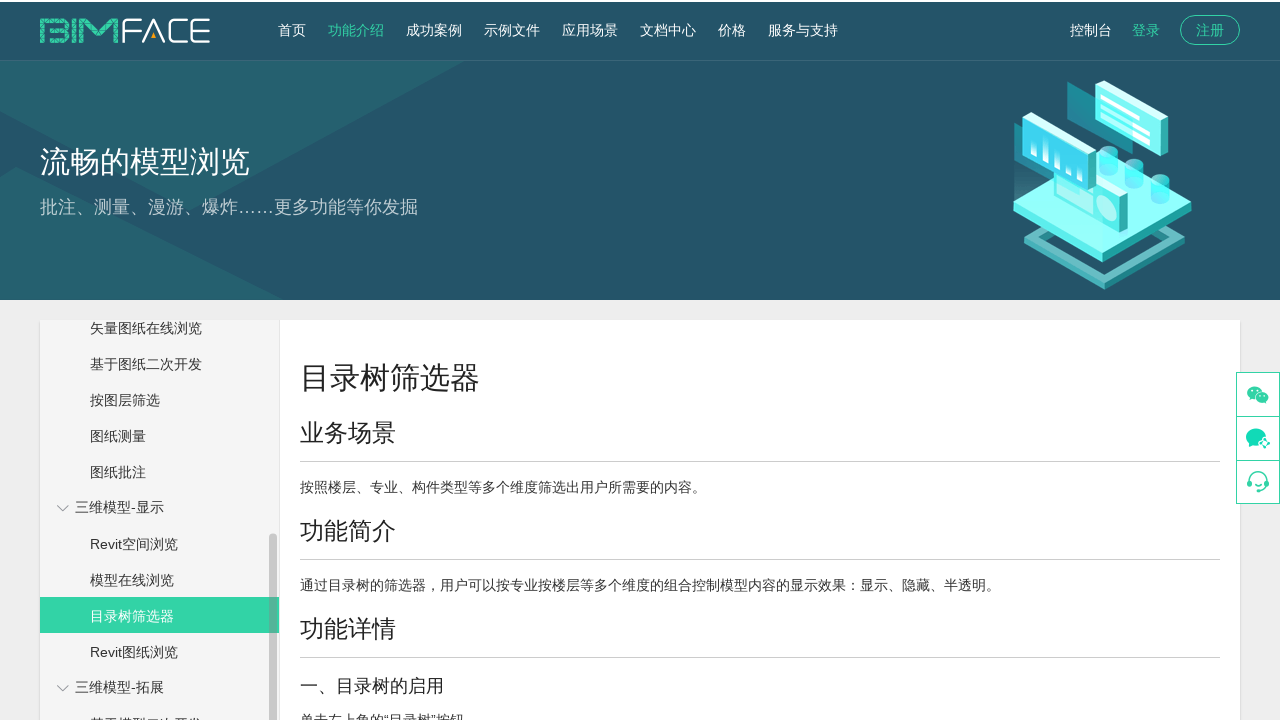

Waited 2 seconds after clicking submenu item 3 in menu section 3
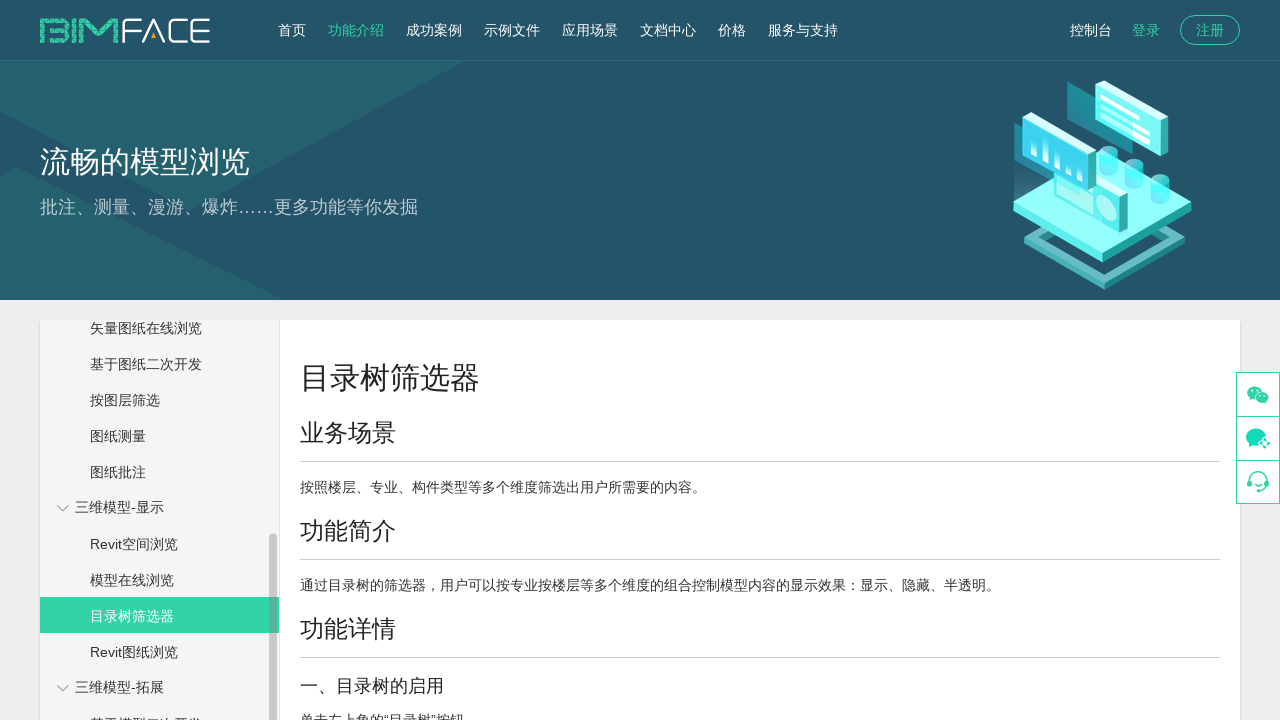

Clicked submenu item 4 in menu section 3 at (154, 651) on ul.el-menu.el-menu--inline >> nth=2 >> li >> nth=3
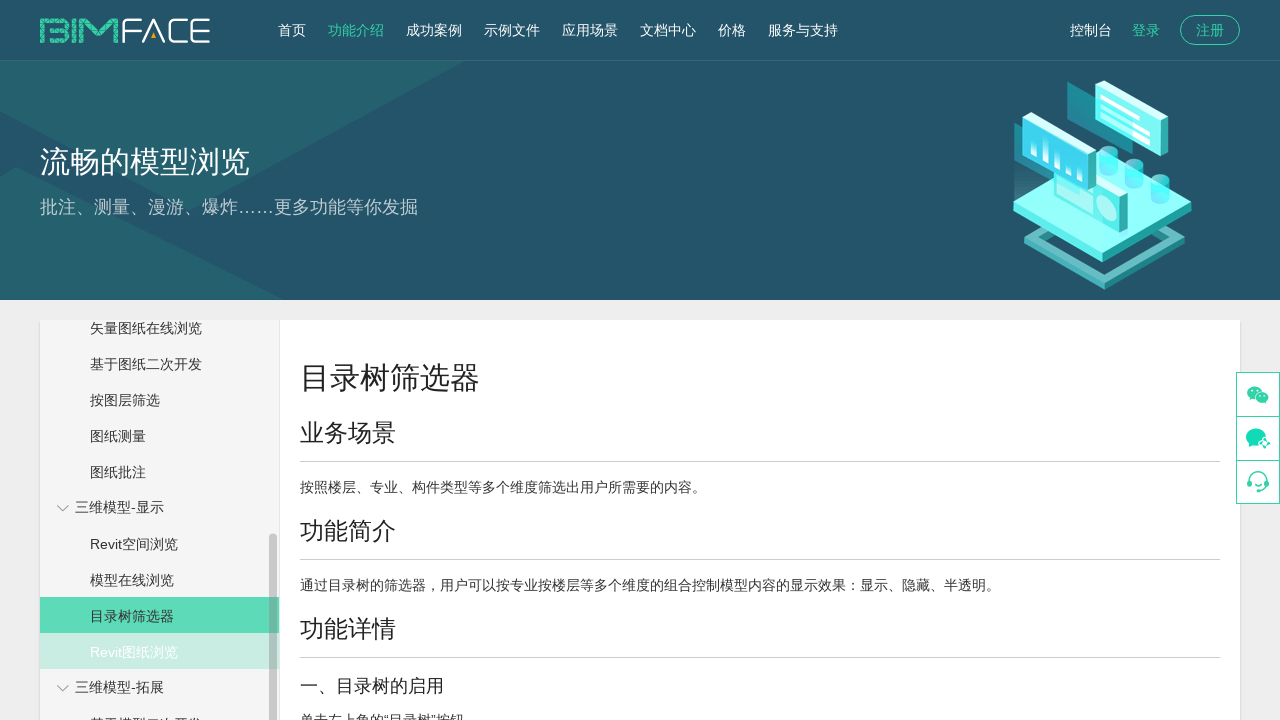

Waited 2 seconds after clicking submenu item 4 in menu section 3
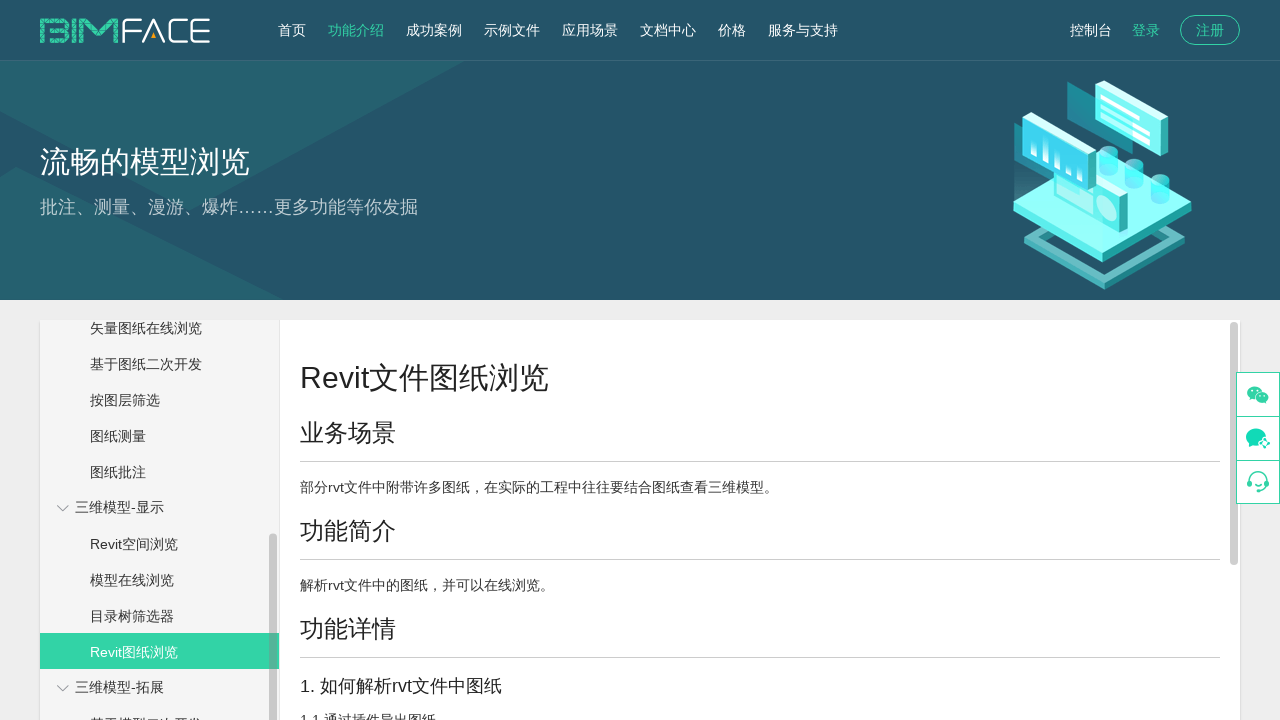

Clicked to expand menu section 4 at (63, 688) on i.el-submenu__icon-arrow.el-icon-arrow-down >> nth=3
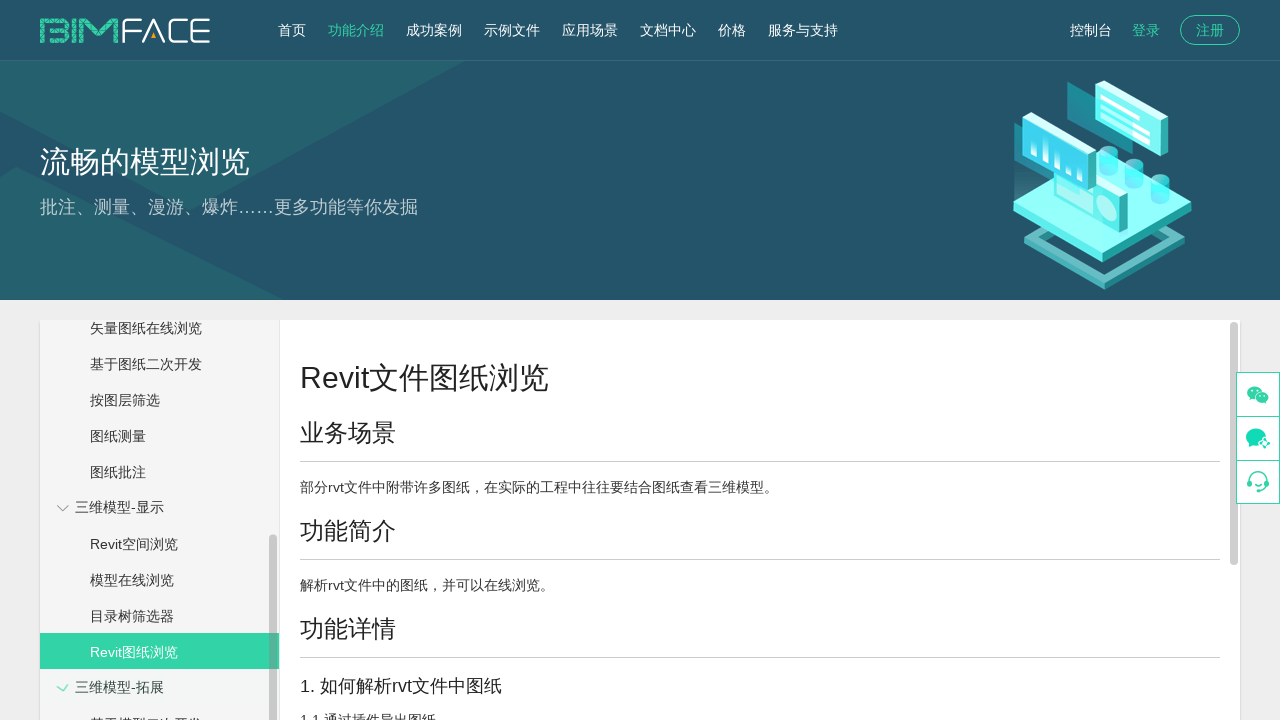

Waited 2 seconds for menu section 4 to expand
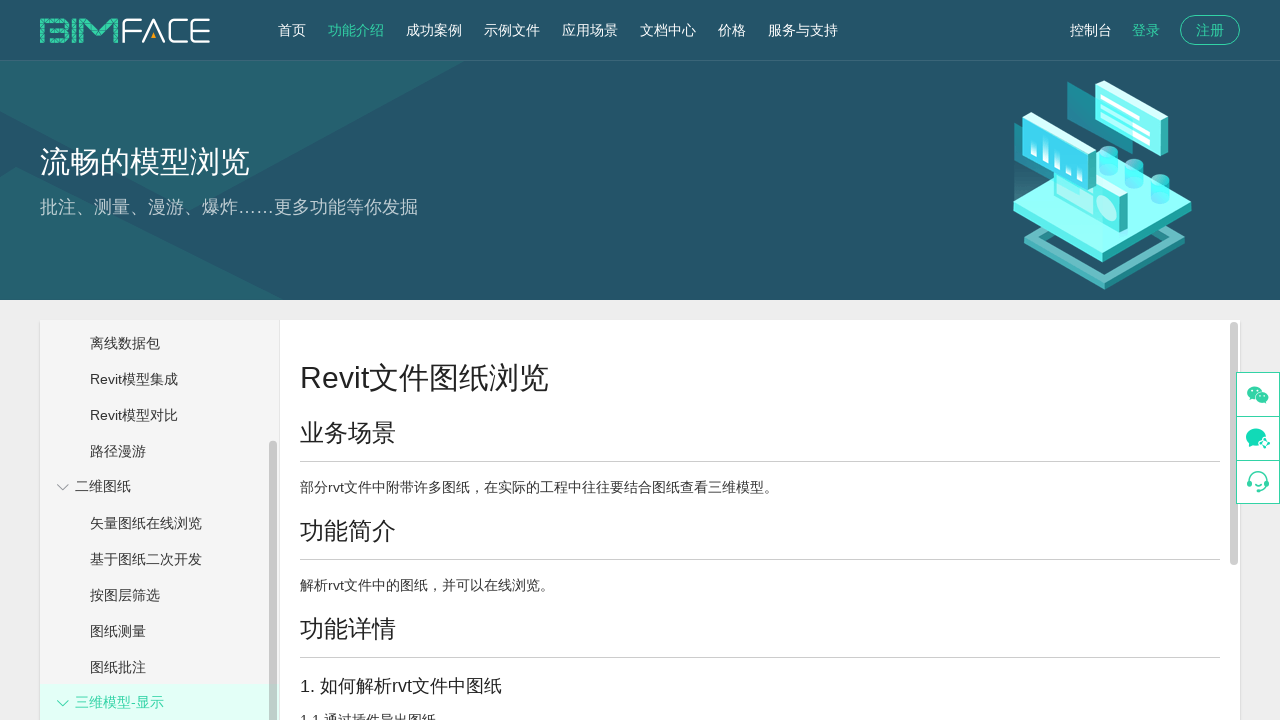

Clicked again to toggle menu section 4 at (63, 360) on i.el-submenu__icon-arrow.el-icon-arrow-down >> nth=3
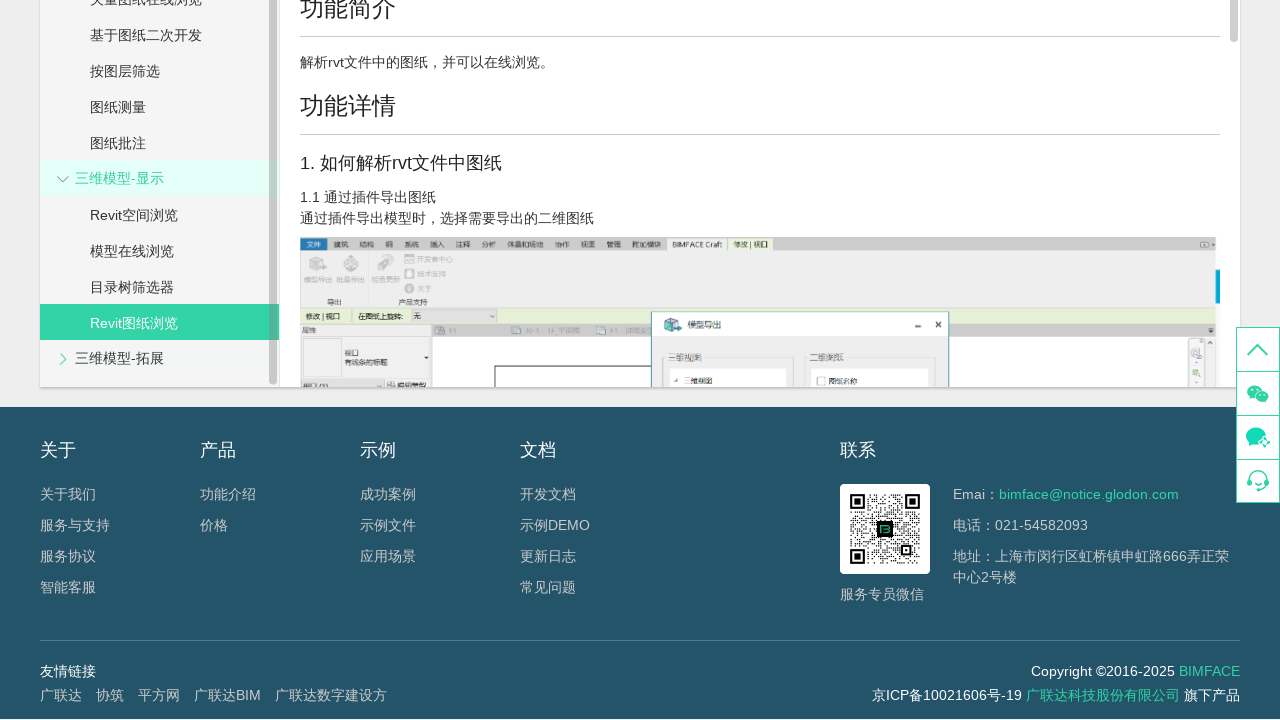

Located 6 submenu items in menu section 4
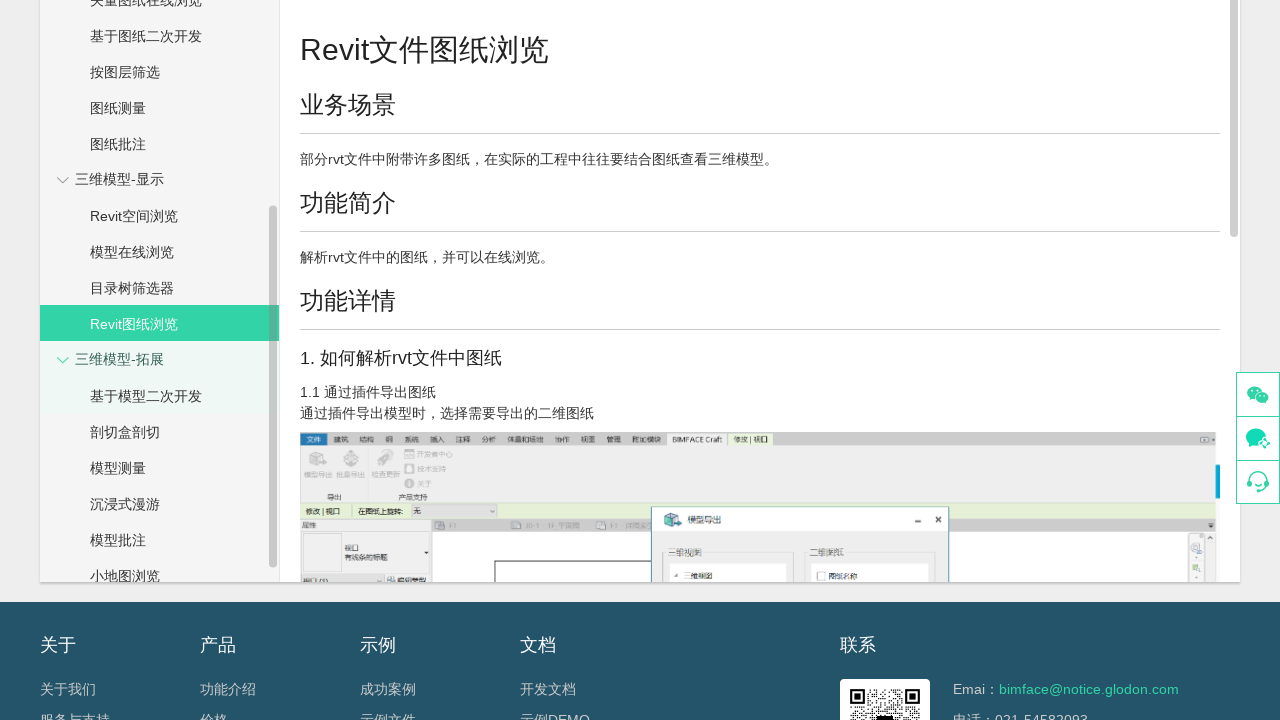

Clicked submenu item 1 in menu section 4 at (154, 395) on ul.el-menu.el-menu--inline >> nth=3 >> li >> nth=0
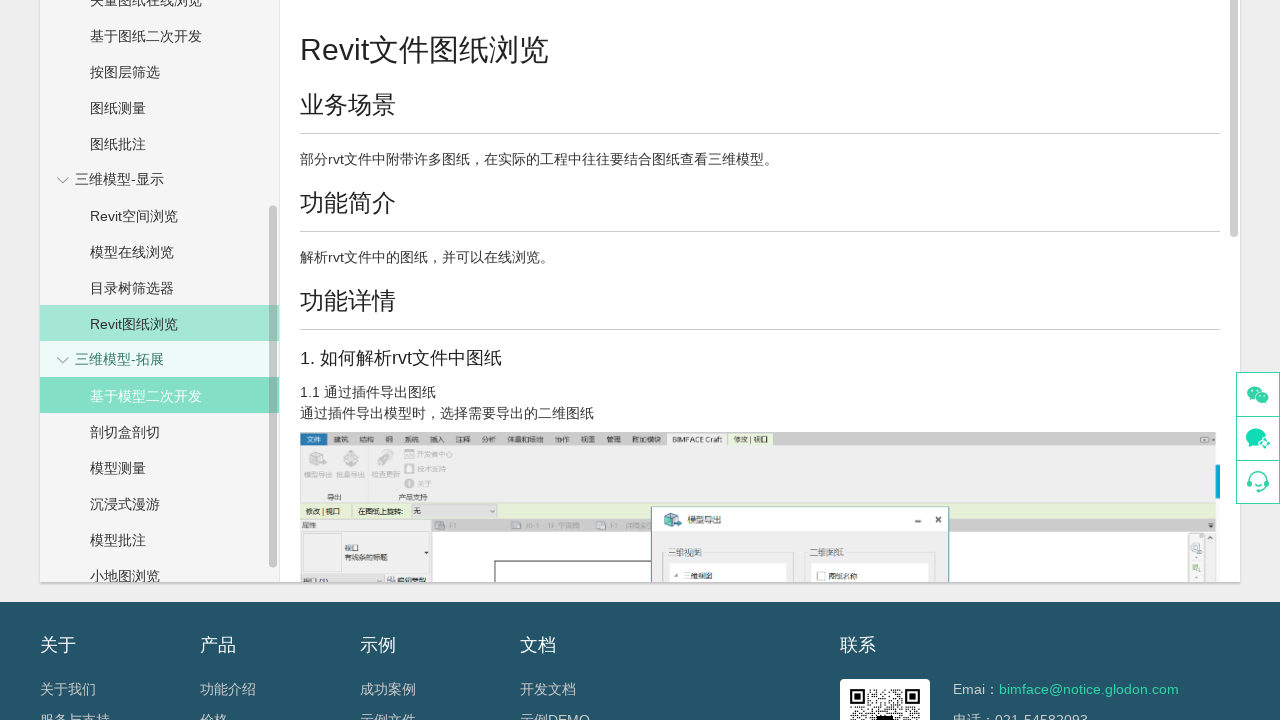

Waited 2 seconds after clicking submenu item 1 in menu section 4
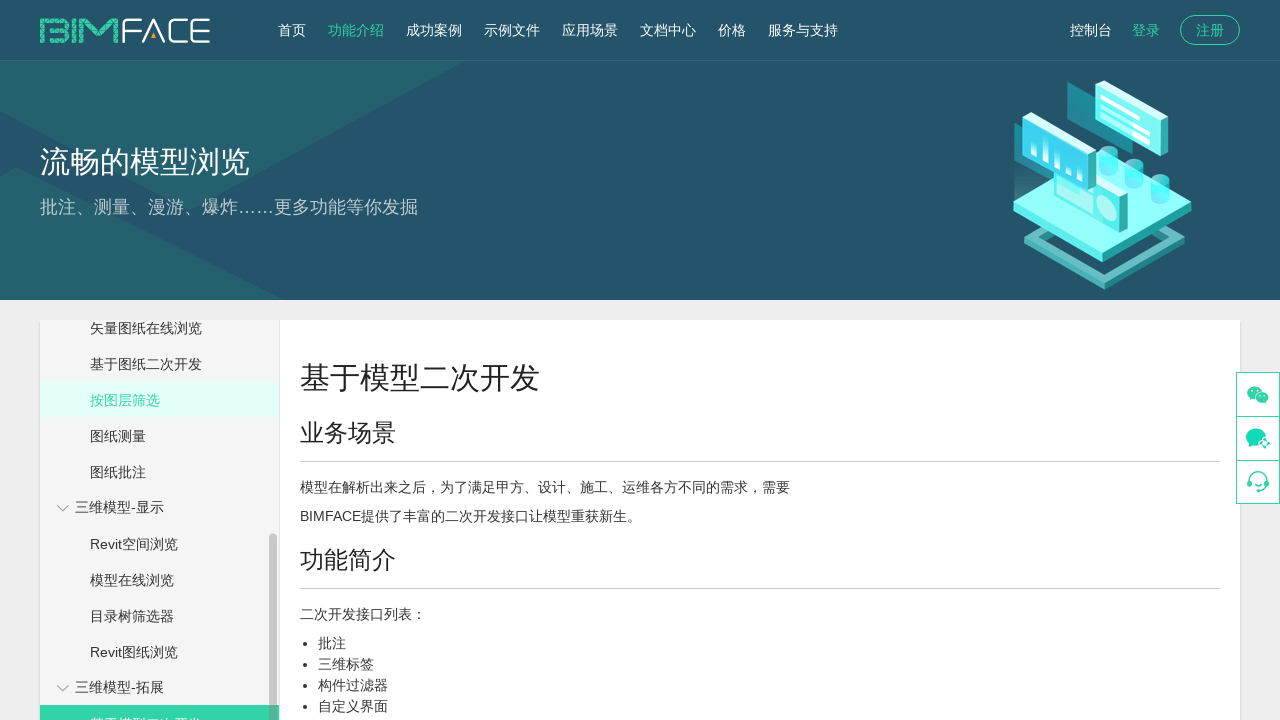

Clicked submenu item 2 in menu section 4 at (154, 360) on ul.el-menu.el-menu--inline >> nth=3 >> li >> nth=1
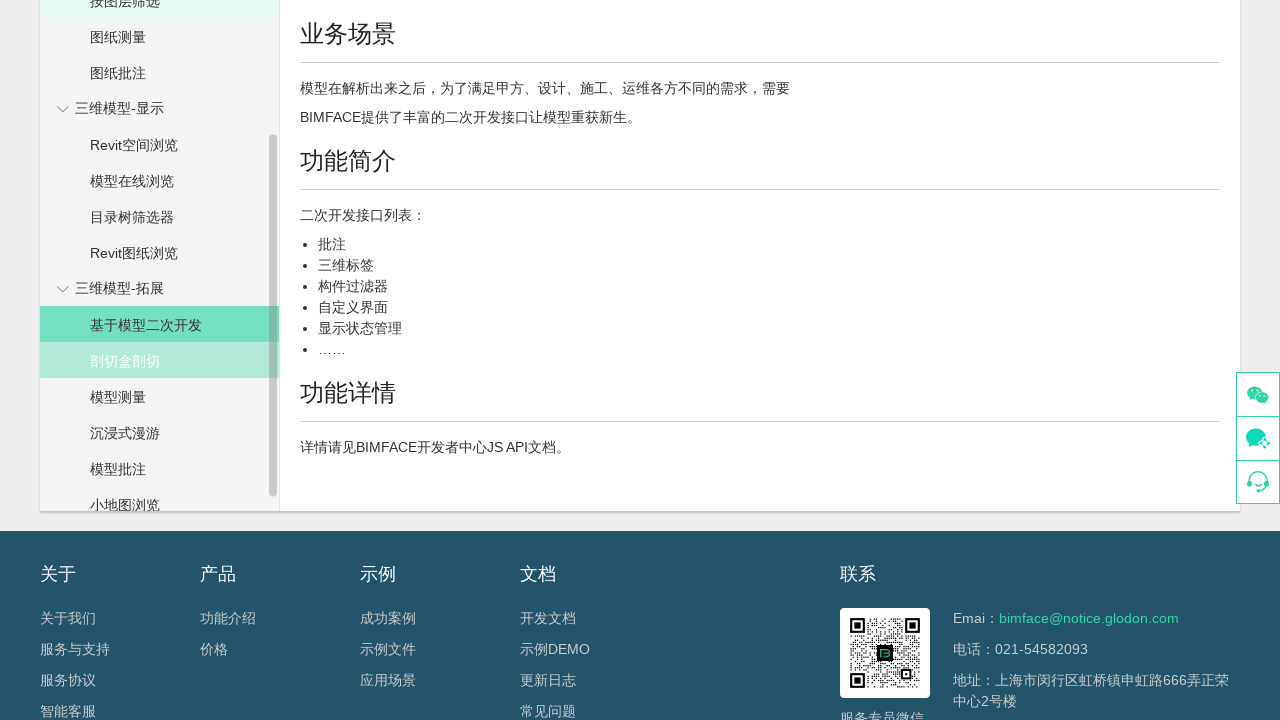

Waited 2 seconds after clicking submenu item 2 in menu section 4
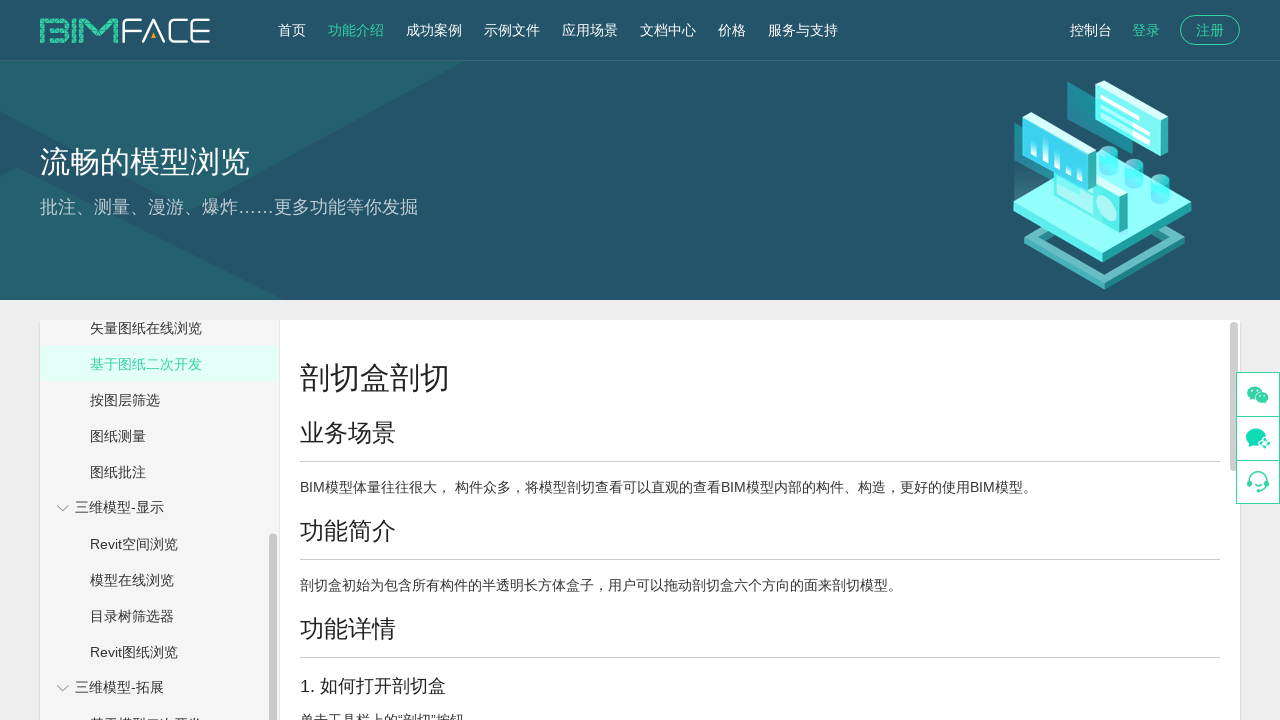

Clicked submenu item 3 in menu section 4 at (154, 360) on ul.el-menu.el-menu--inline >> nth=3 >> li >> nth=2
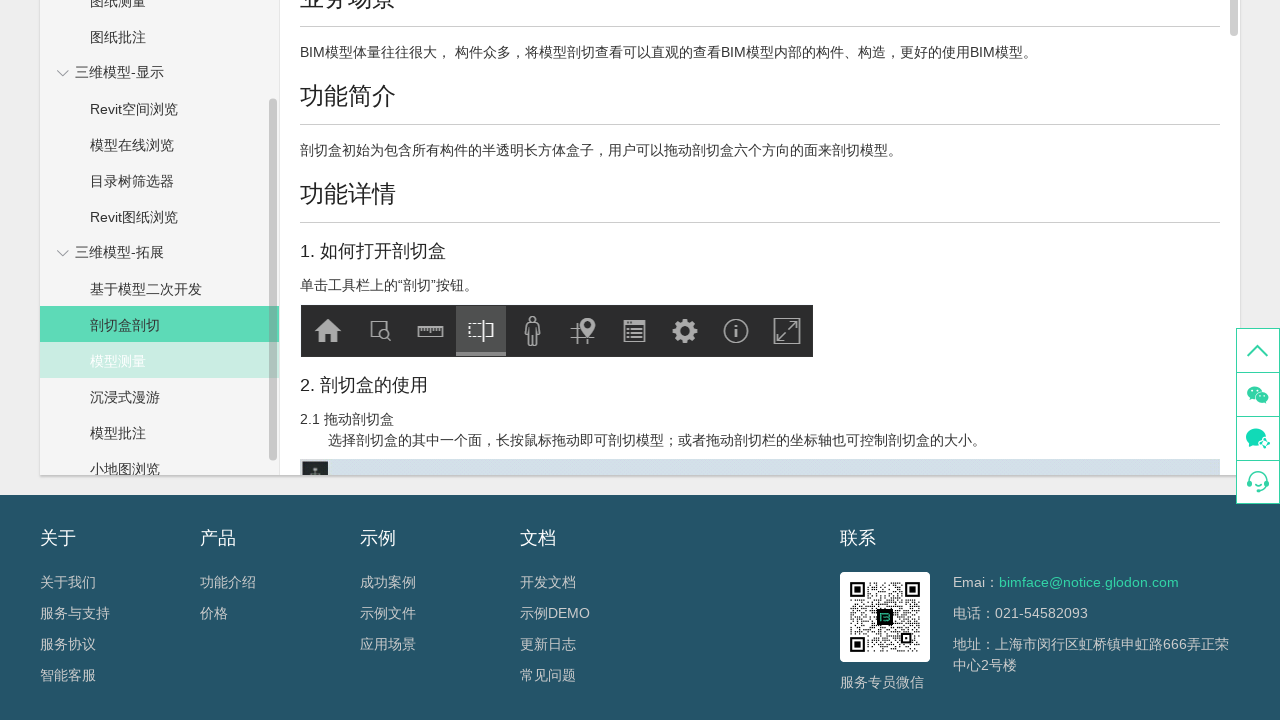

Waited 2 seconds after clicking submenu item 3 in menu section 4
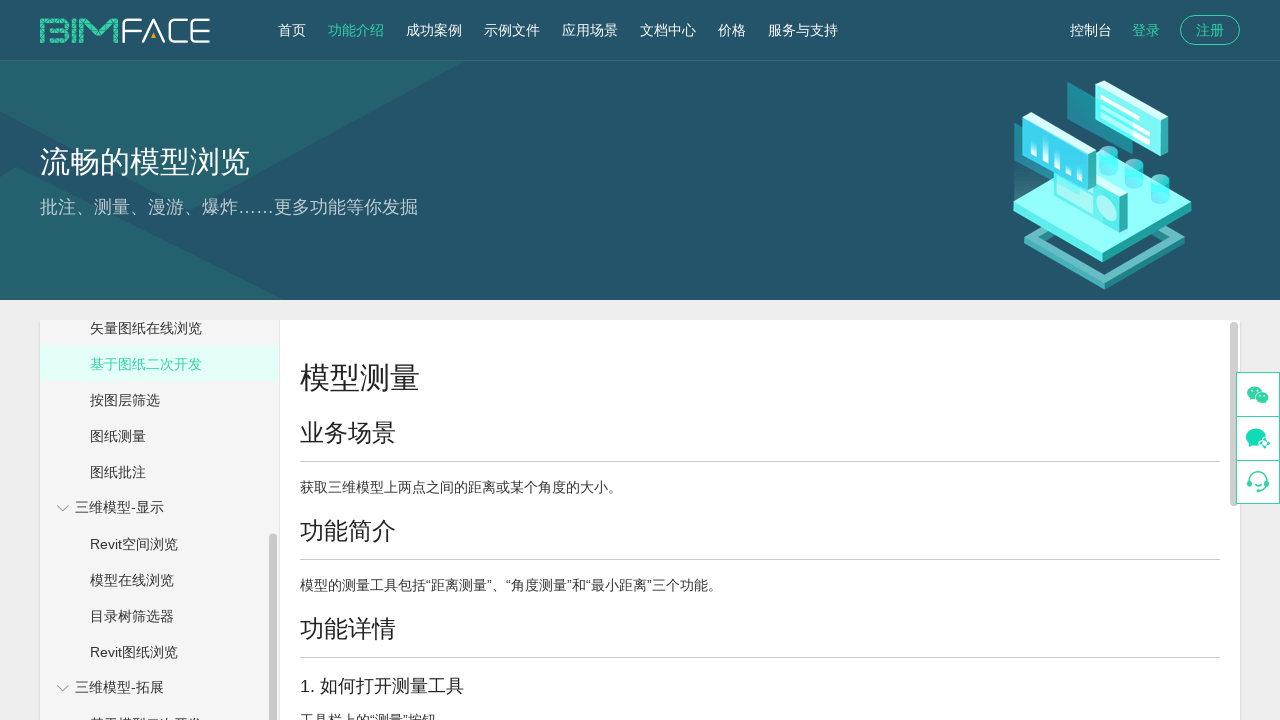

Clicked submenu item 4 in menu section 4 at (154, 360) on ul.el-menu.el-menu--inline >> nth=3 >> li >> nth=3
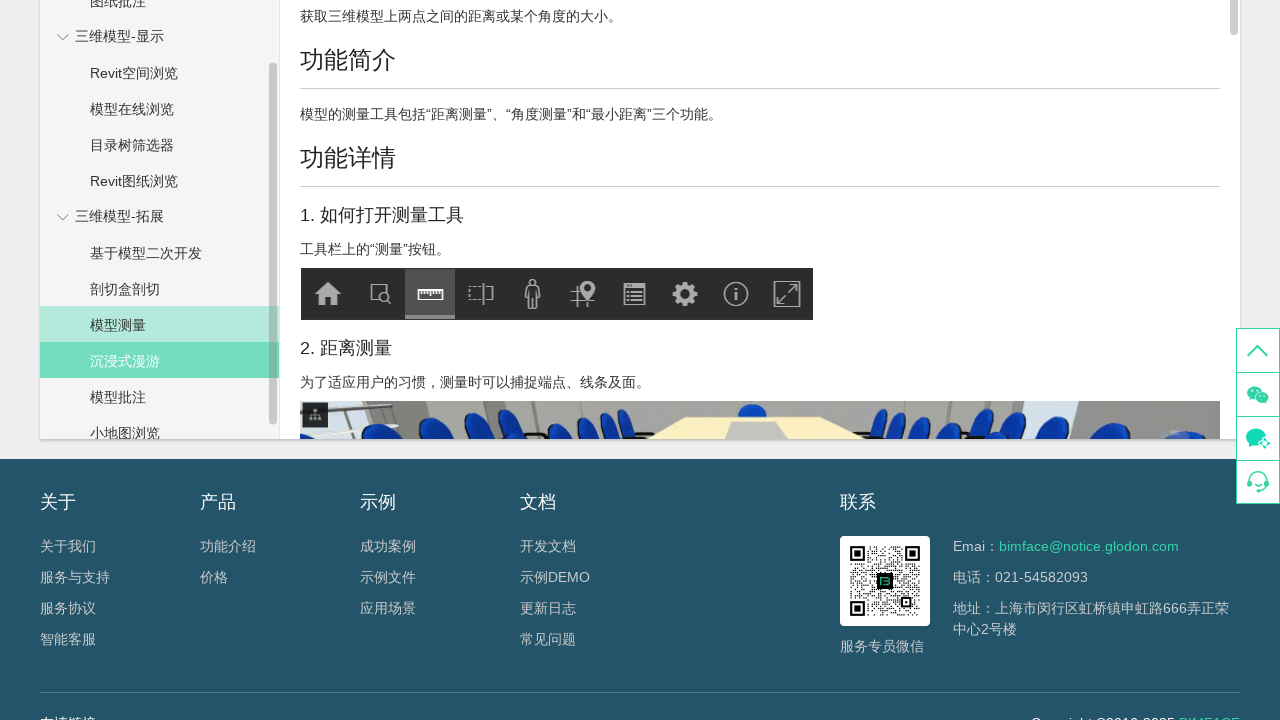

Waited 2 seconds after clicking submenu item 4 in menu section 4
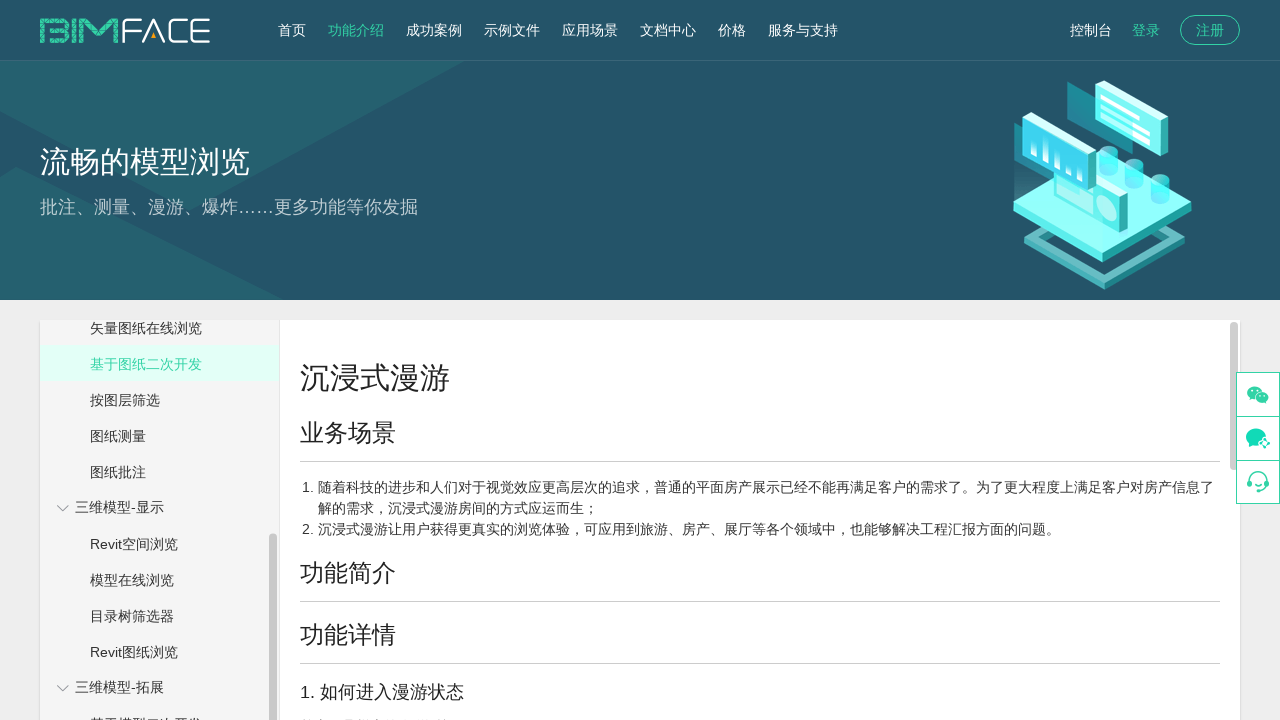

Clicked submenu item 5 in menu section 4 at (154, 360) on ul.el-menu.el-menu--inline >> nth=3 >> li >> nth=4
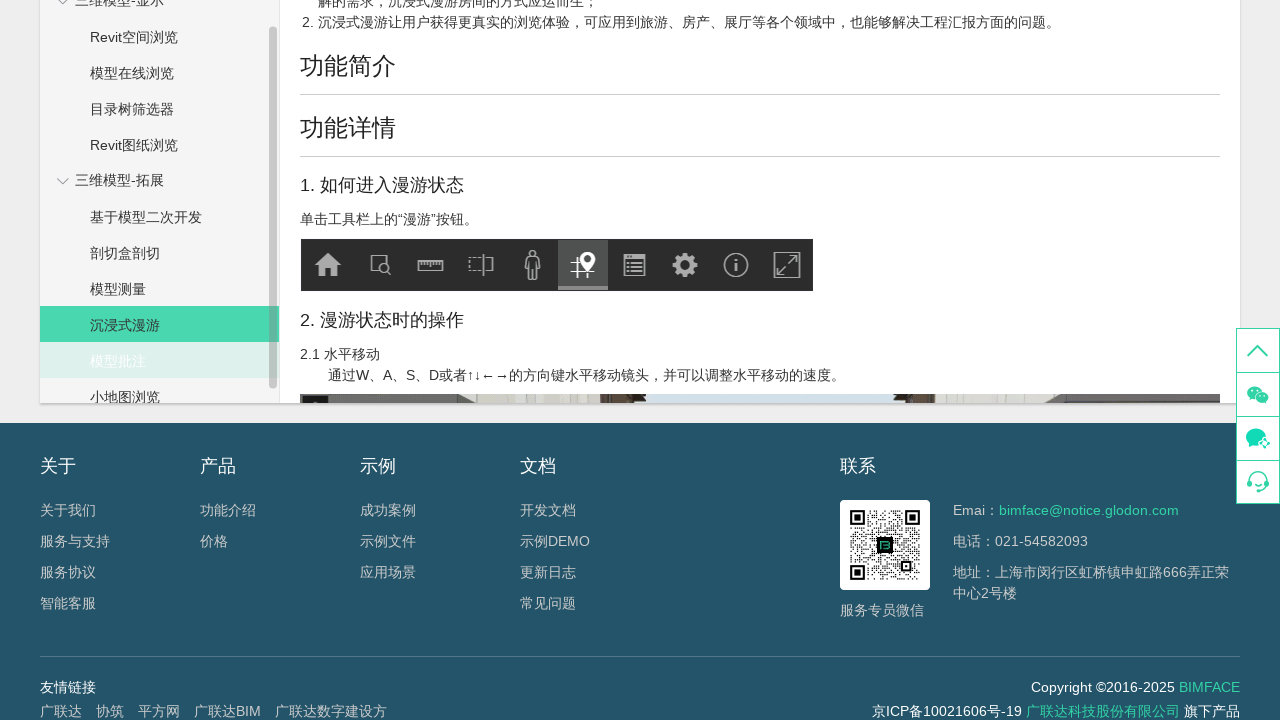

Waited 2 seconds after clicking submenu item 5 in menu section 4
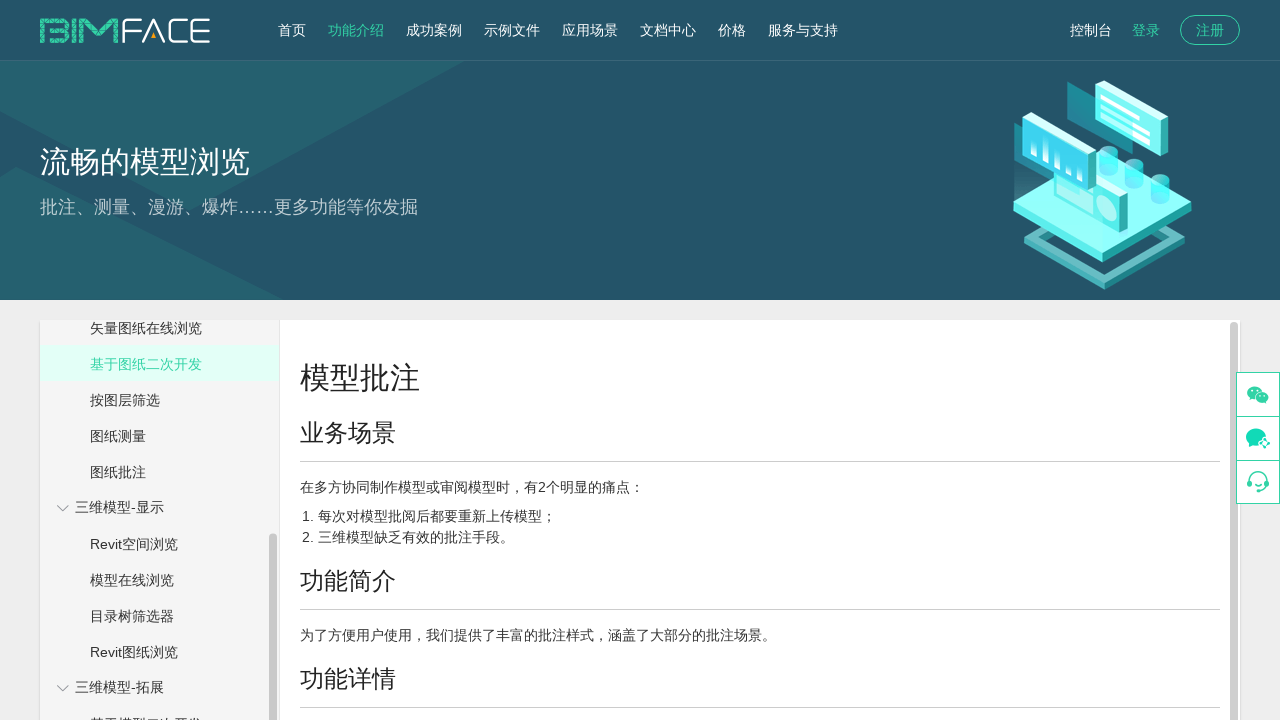

Clicked submenu item 6 in menu section 4 at (154, 364) on ul.el-menu.el-menu--inline >> nth=3 >> li >> nth=5
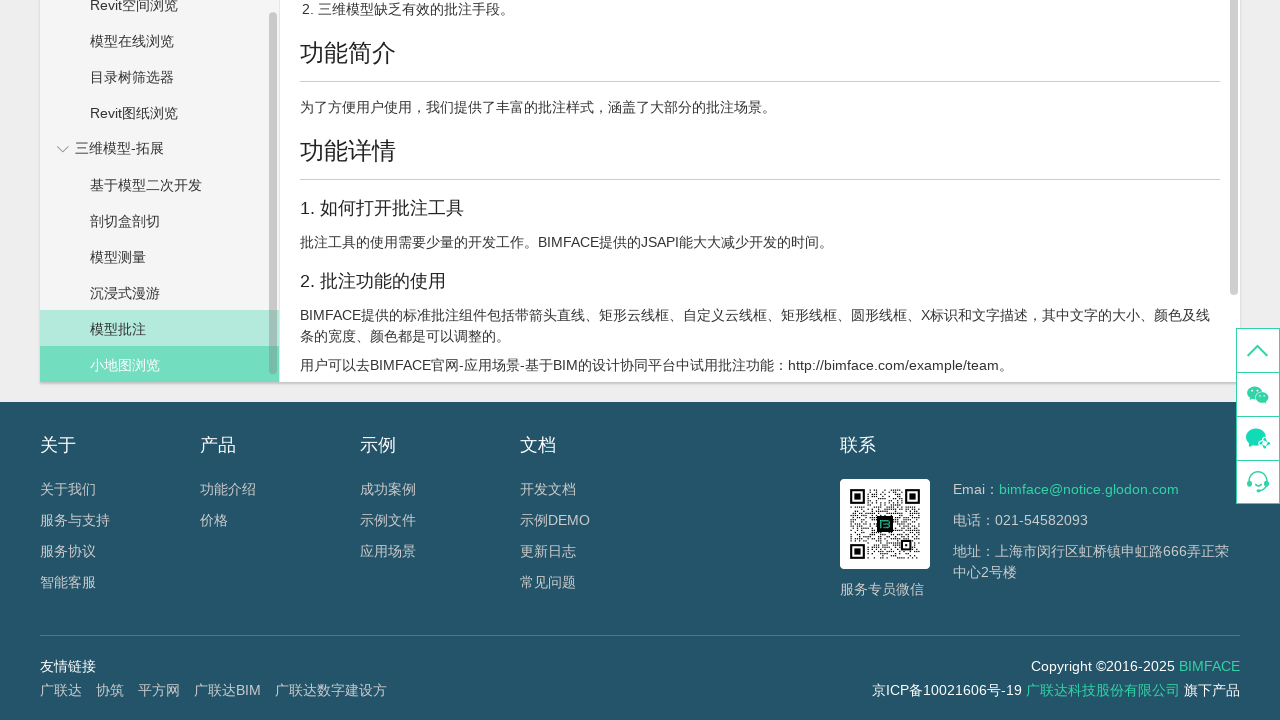

Waited 2 seconds after clicking submenu item 6 in menu section 4
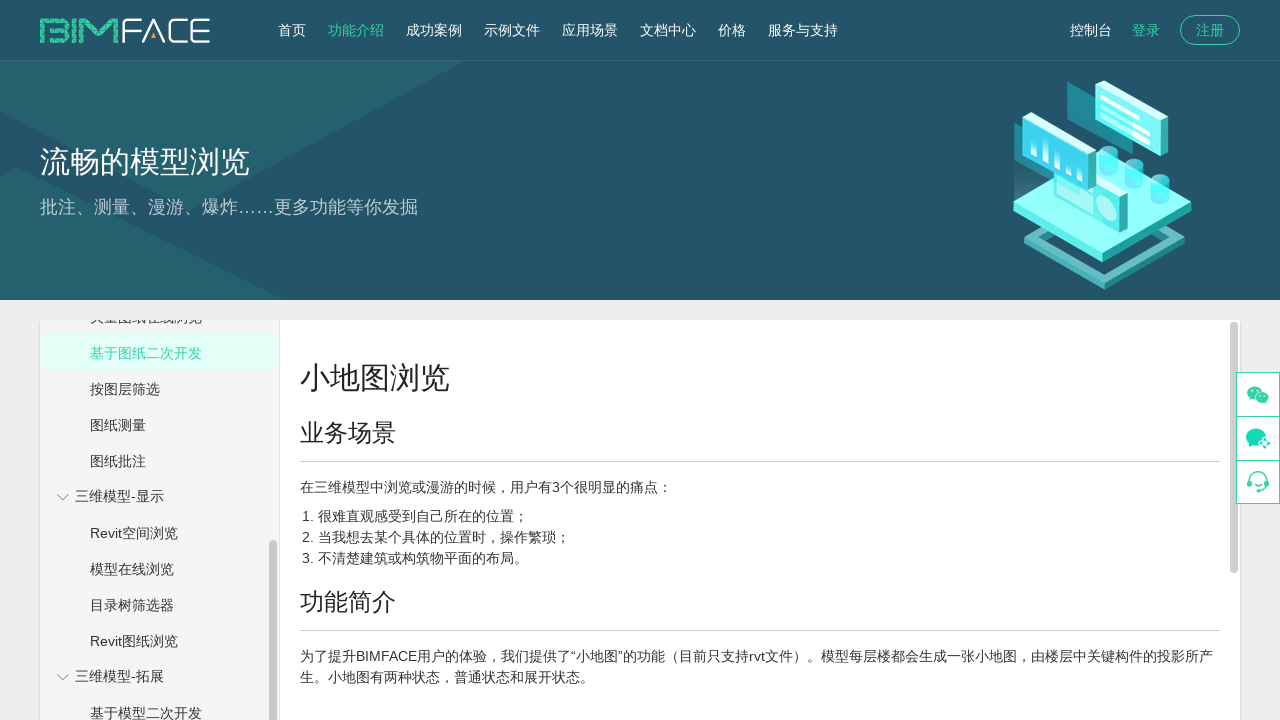

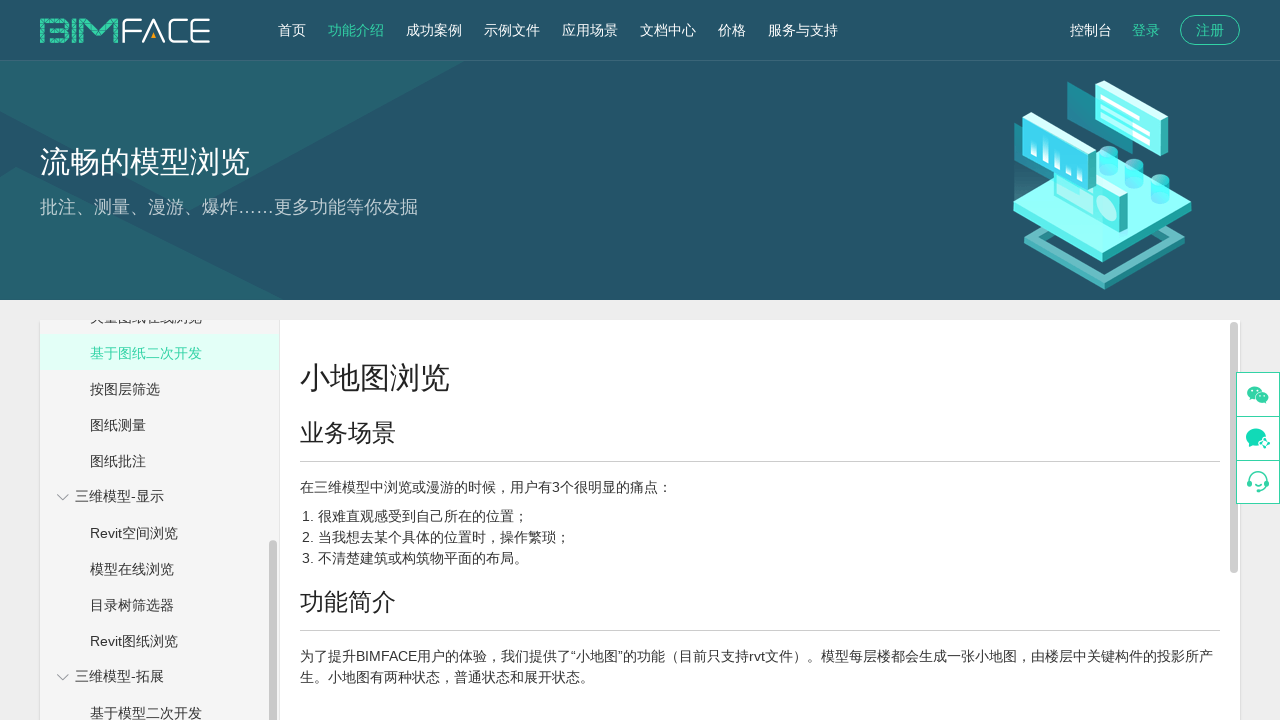